Navigates to BTK Akademi course catalog and repeatedly clicks the "Show More" button to load all available courses

Starting URL: https://www.btkakademi.gov.tr/portal/catalog

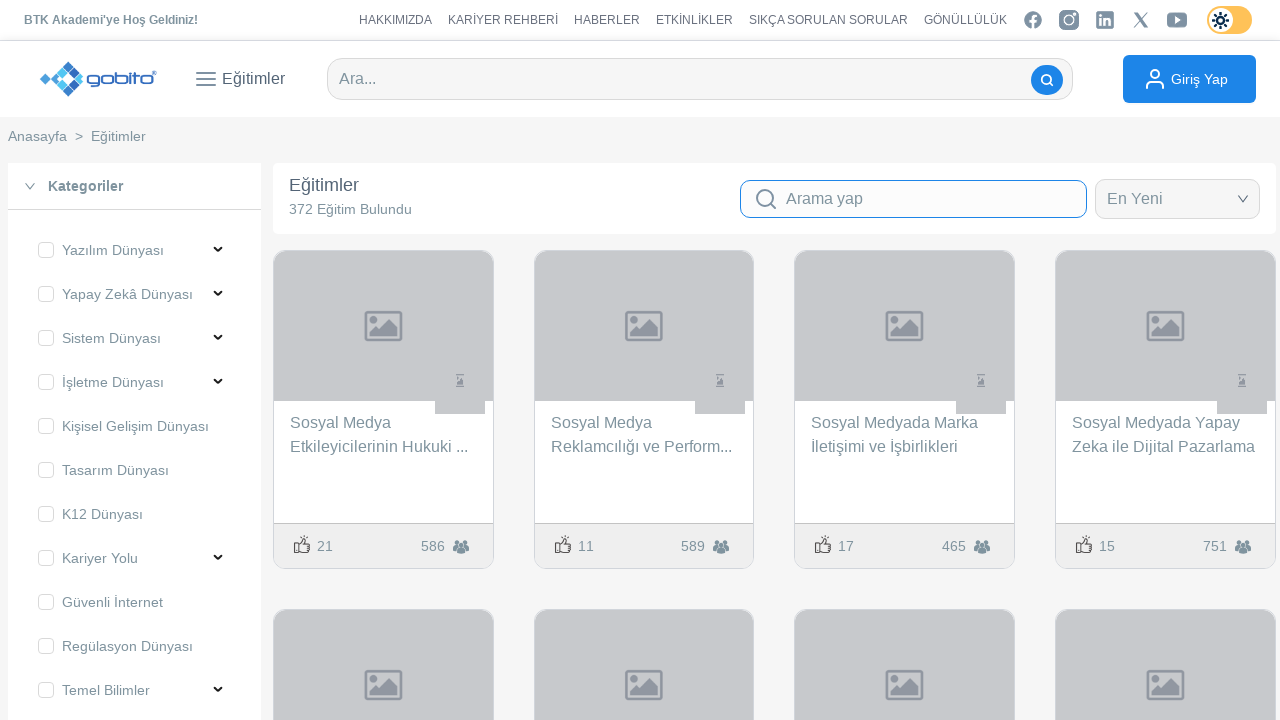

Clicked 'Show More' button to load additional courses at (766, 360) on #gbt_catalog-main-right-course-more-btn
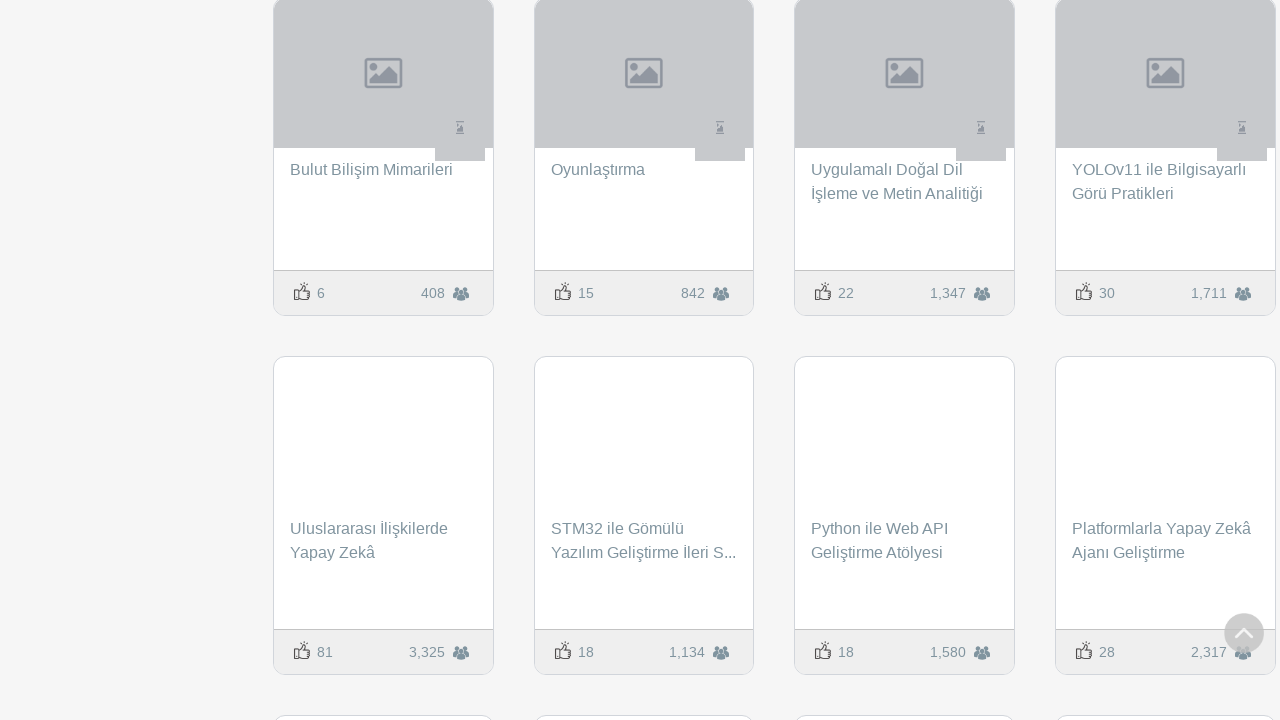

Waited for new course content to load
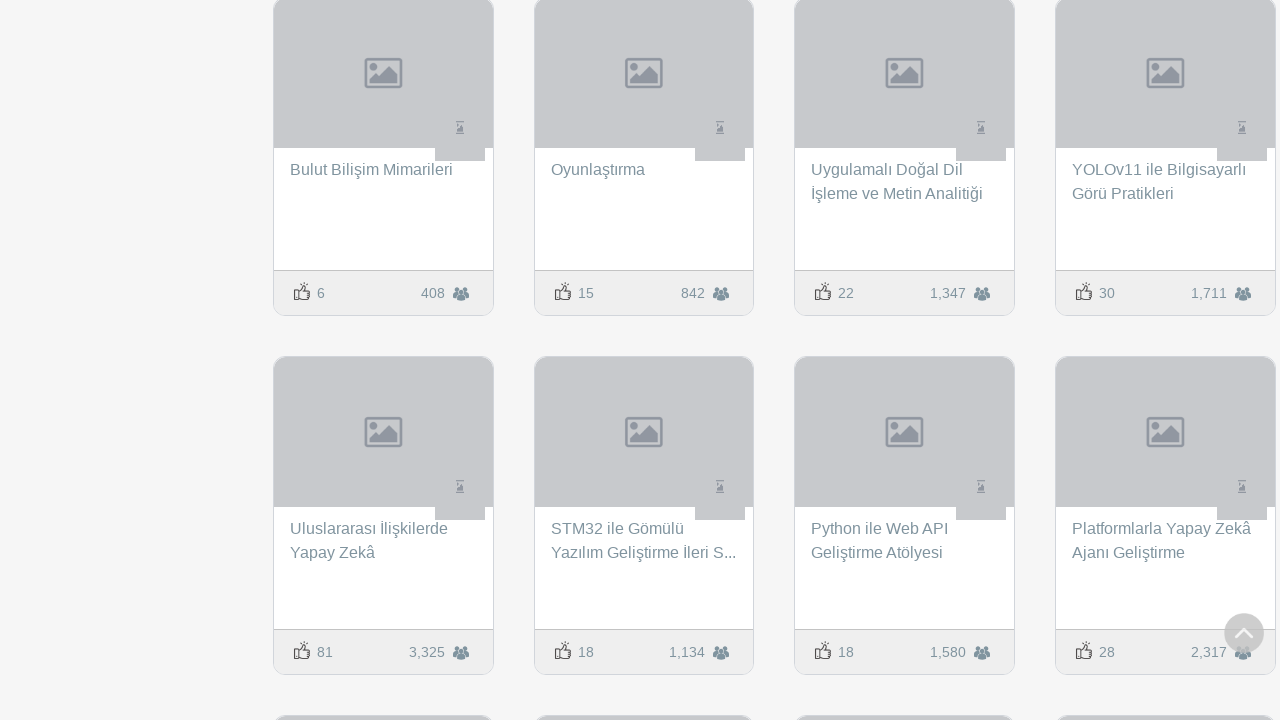

Clicked 'Show More' button to load additional courses at (766, 360) on #gbt_catalog-main-right-course-more-btn
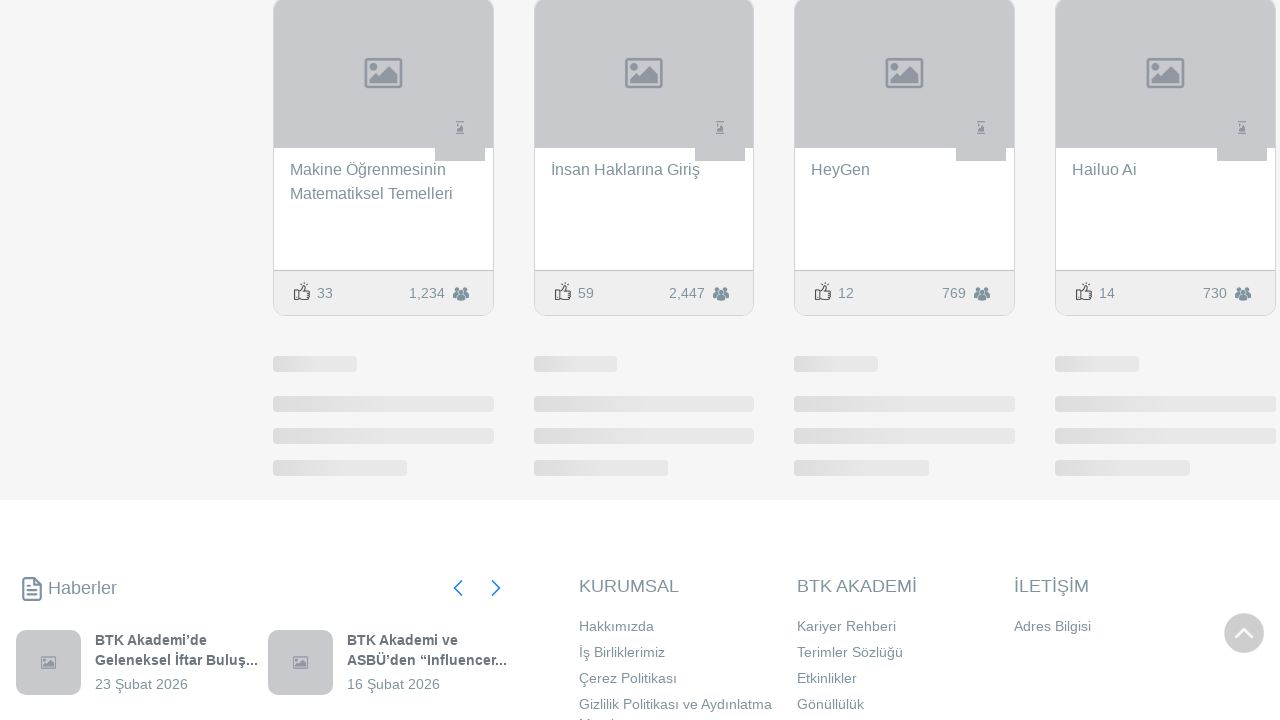

Waited for new course content to load
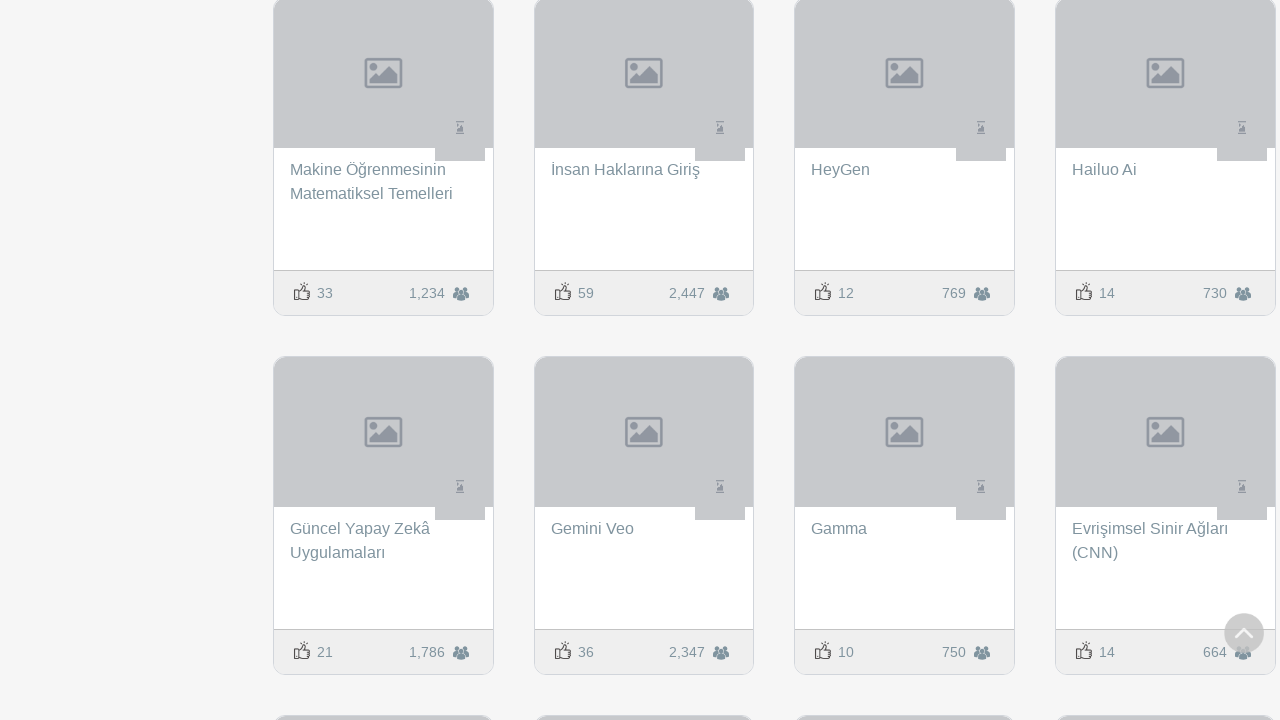

Clicked 'Show More' button to load additional courses at (766, 360) on #gbt_catalog-main-right-course-more-btn
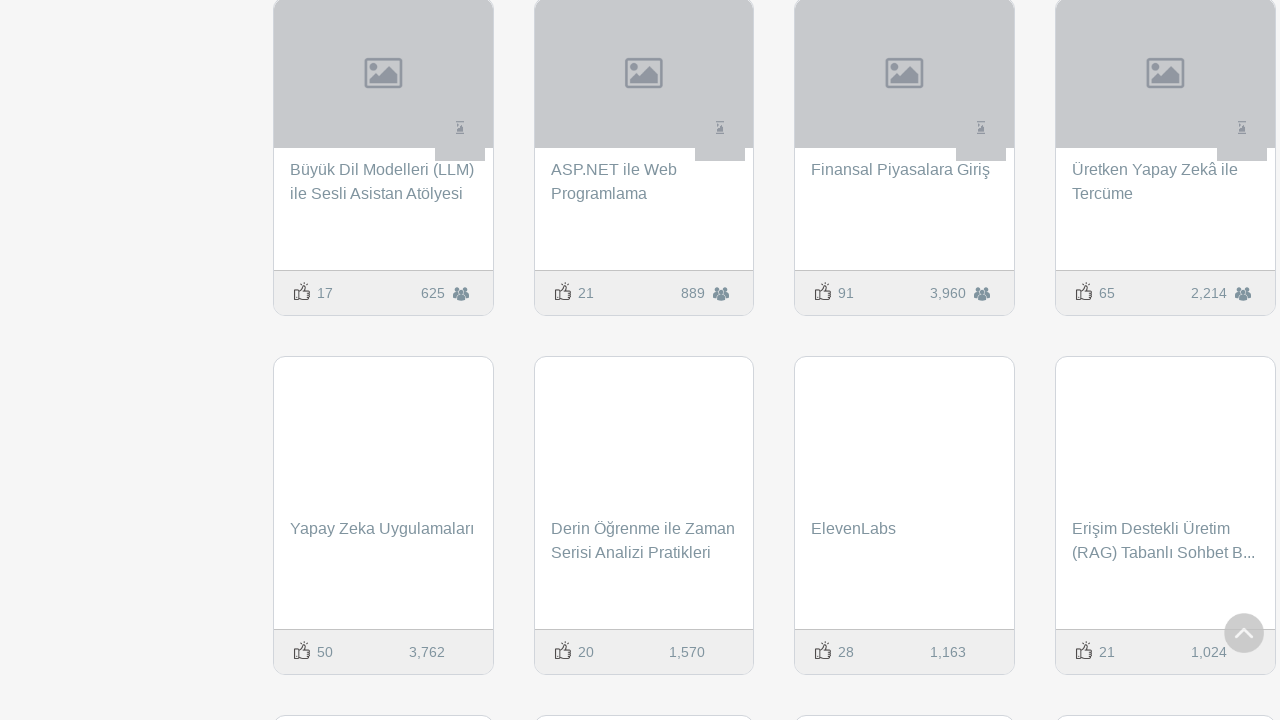

Waited for new course content to load
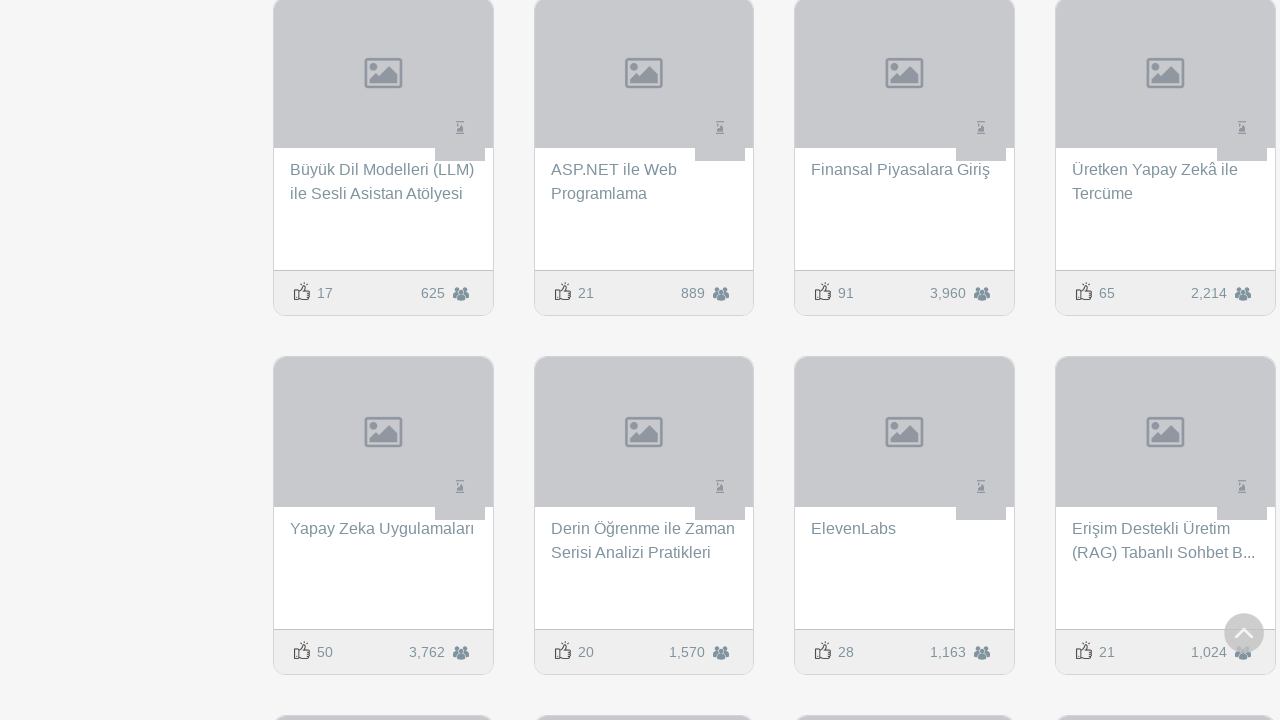

Clicked 'Show More' button to load additional courses at (766, 360) on #gbt_catalog-main-right-course-more-btn
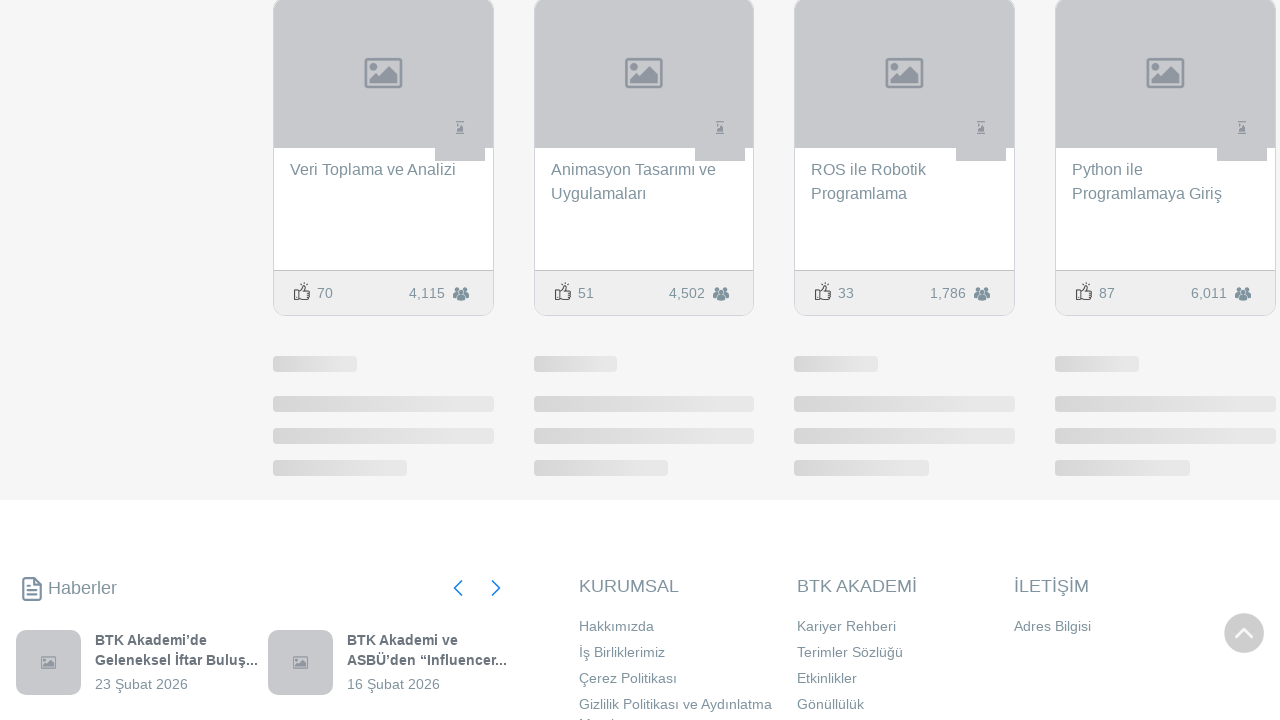

Waited for new course content to load
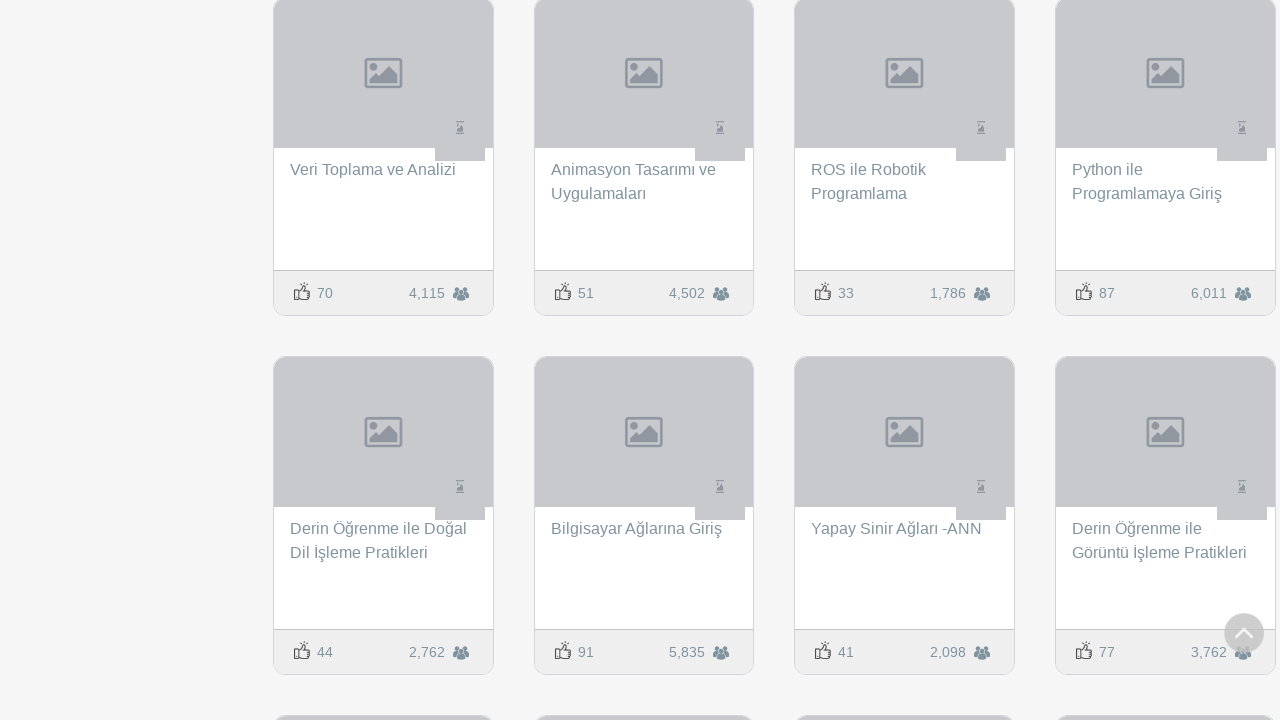

Clicked 'Show More' button to load additional courses at (766, 360) on #gbt_catalog-main-right-course-more-btn
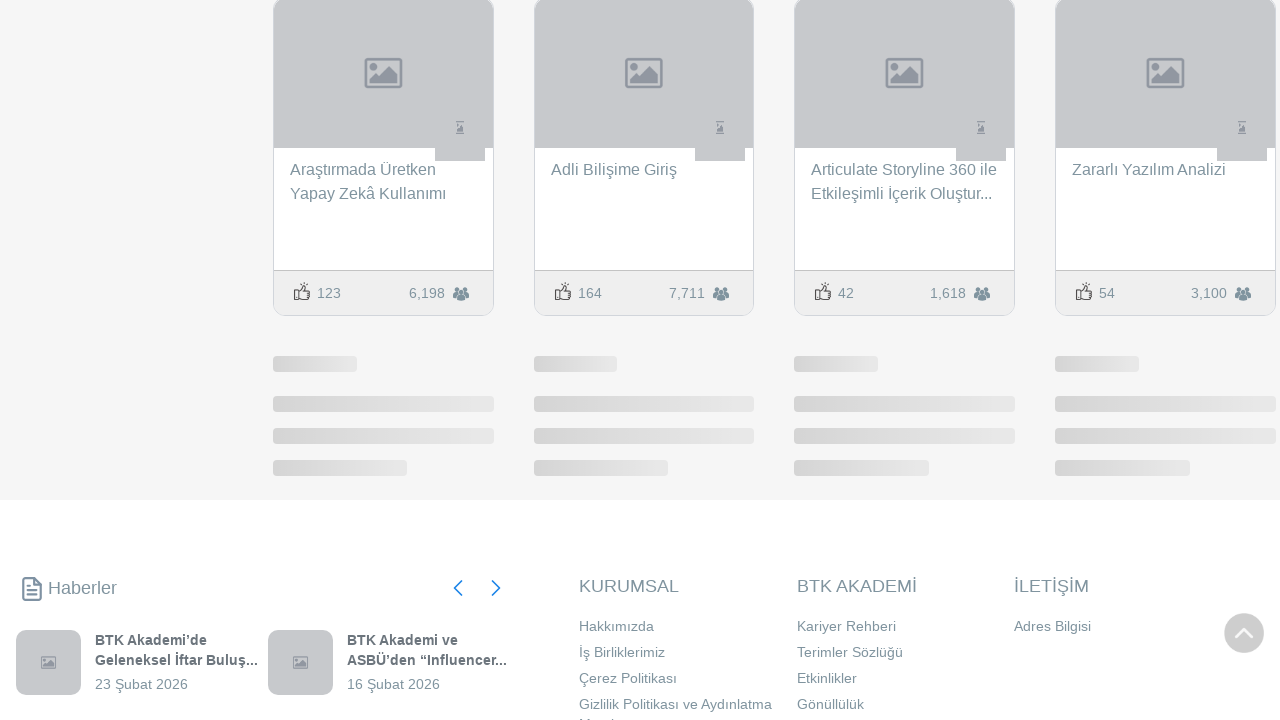

Waited for new course content to load
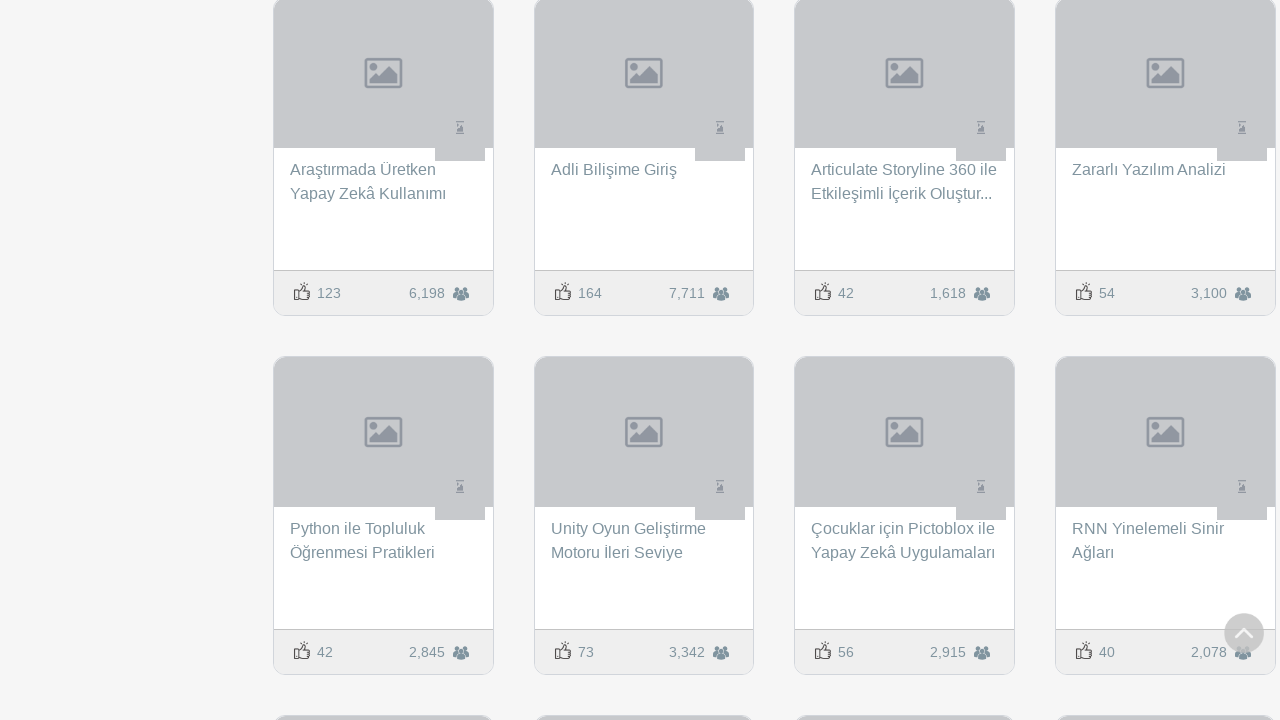

Clicked 'Show More' button to load additional courses at (766, 360) on #gbt_catalog-main-right-course-more-btn
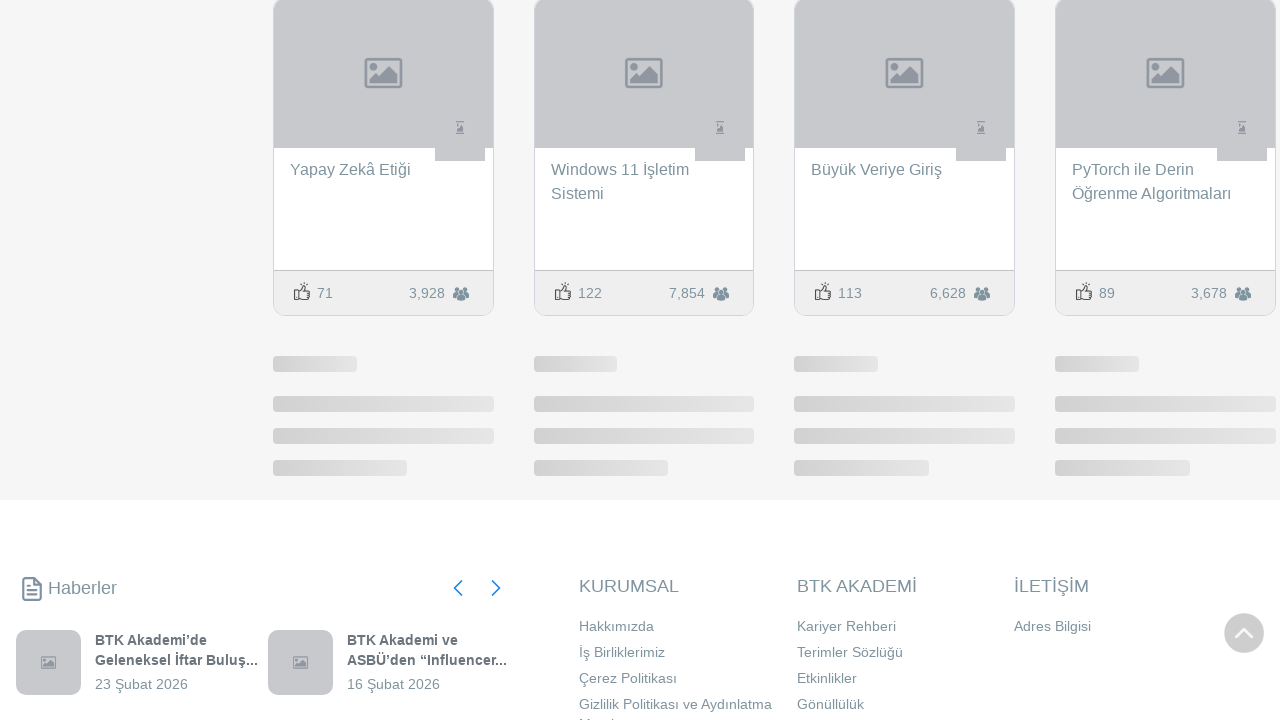

Waited for new course content to load
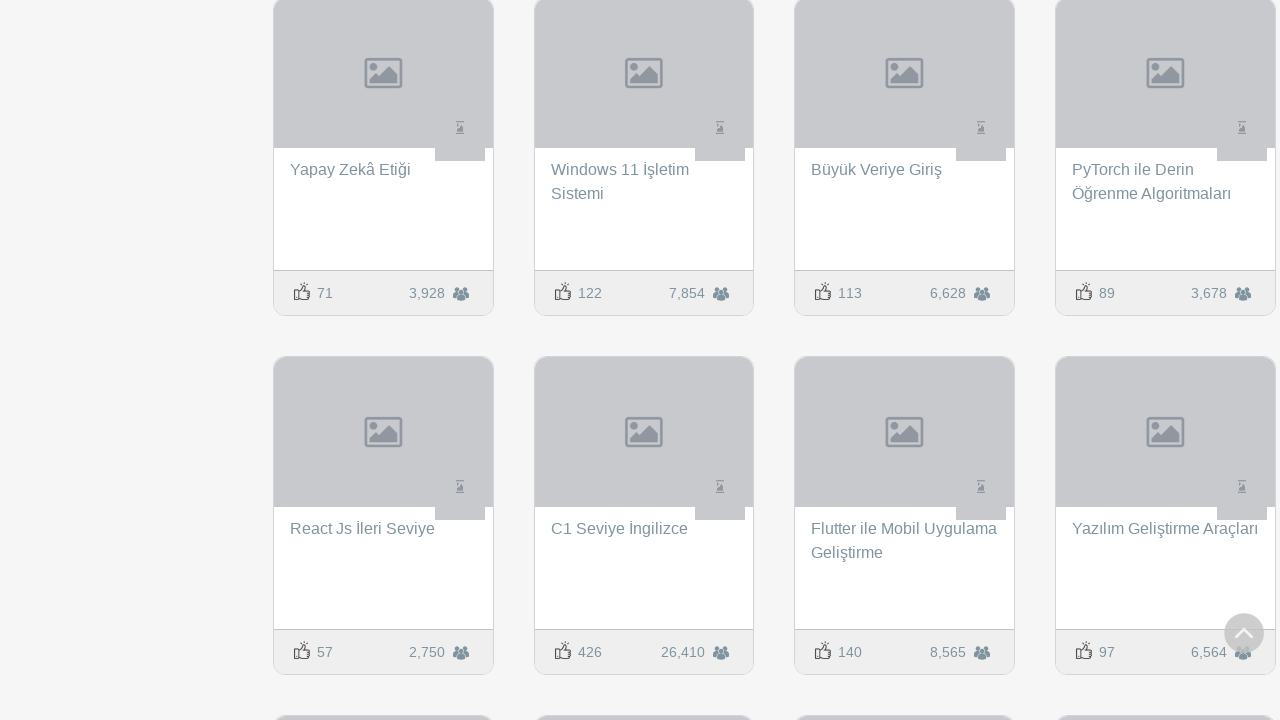

Clicked 'Show More' button to load additional courses at (766, 360) on #gbt_catalog-main-right-course-more-btn
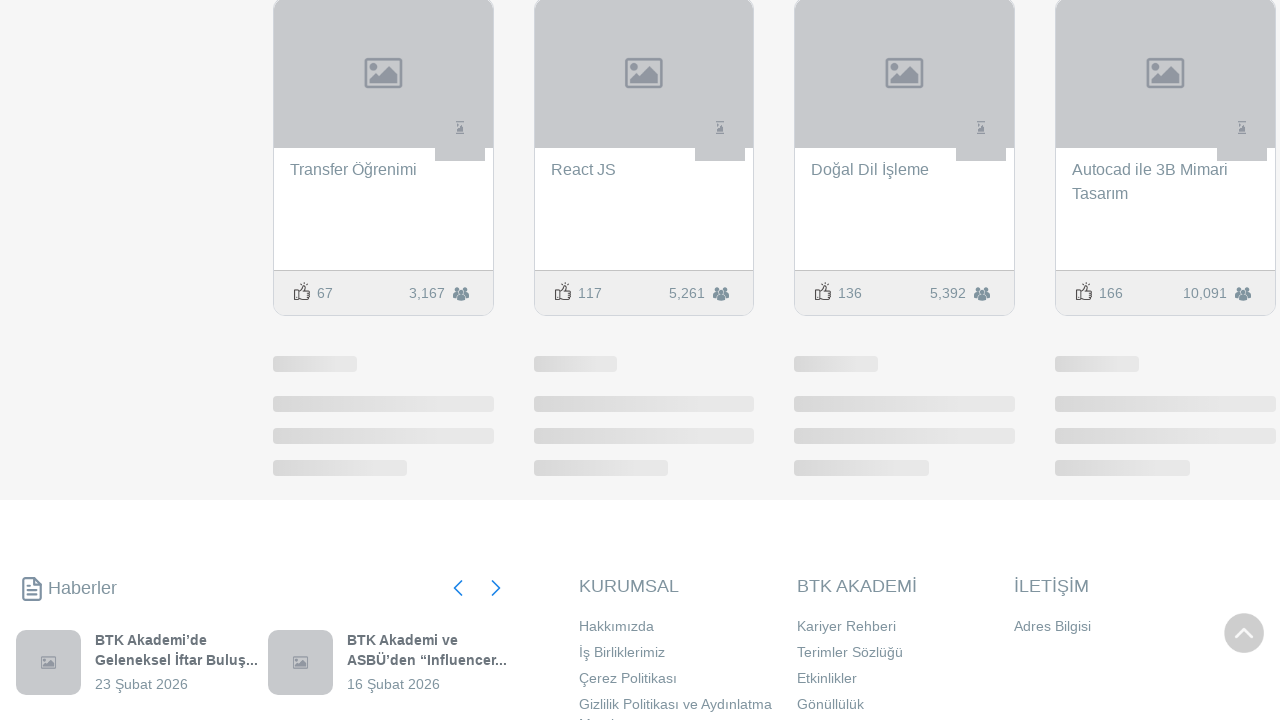

Waited for new course content to load
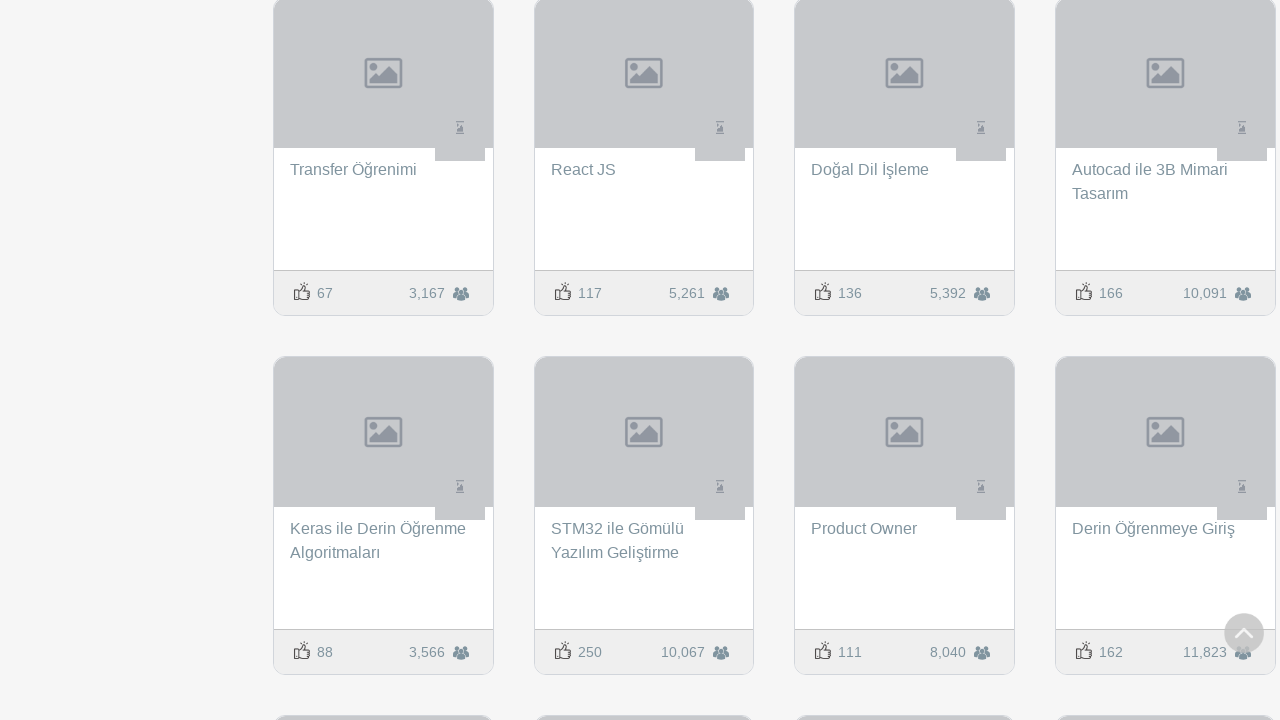

Clicked 'Show More' button to load additional courses at (766, 360) on #gbt_catalog-main-right-course-more-btn
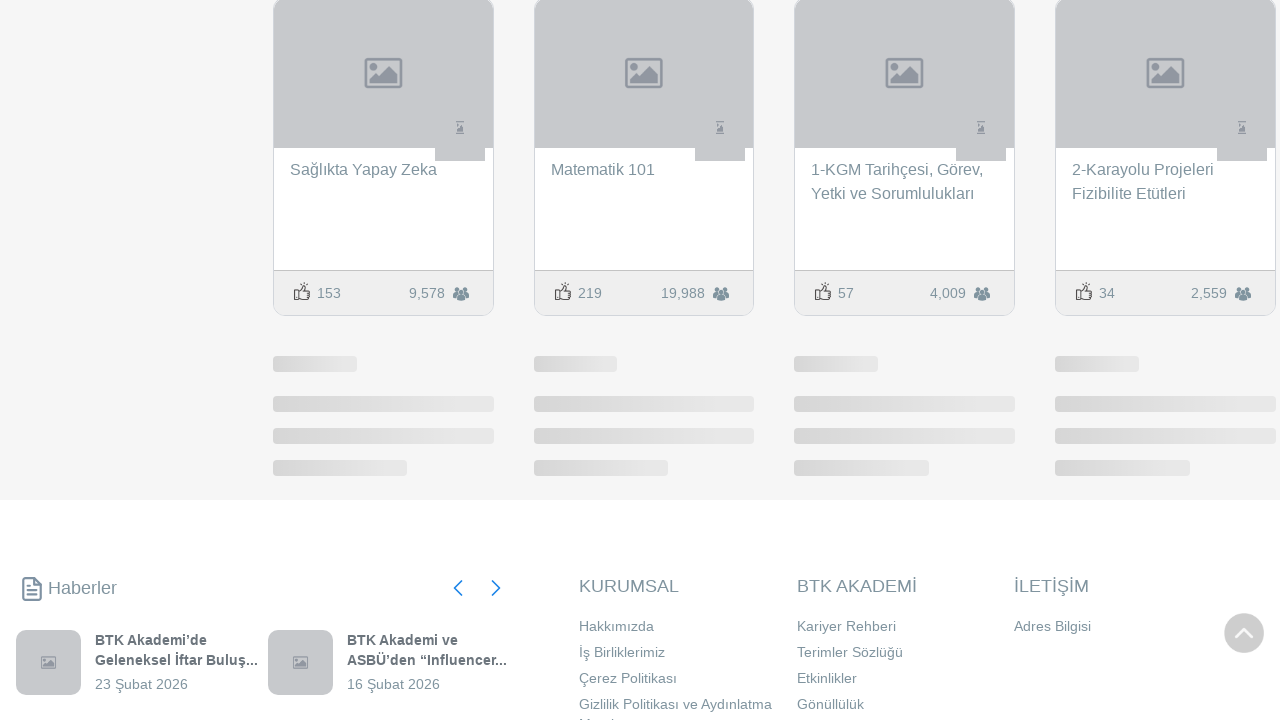

Waited for new course content to load
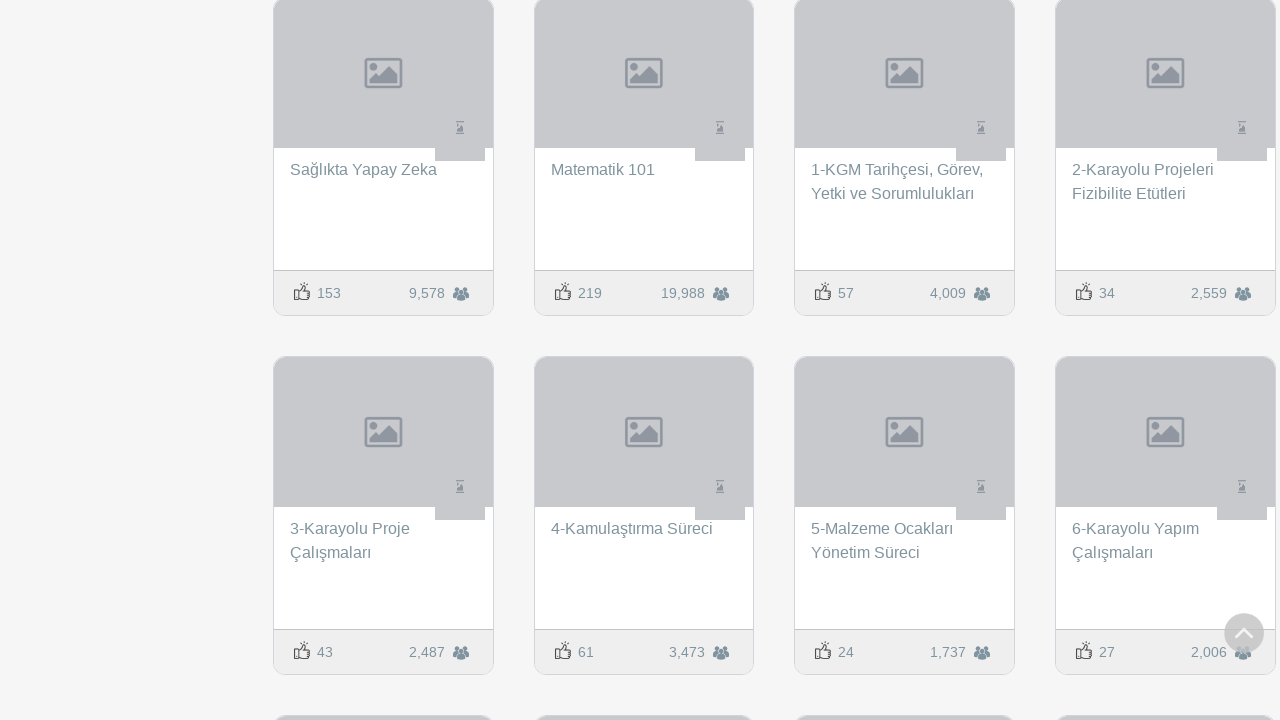

Clicked 'Show More' button to load additional courses at (766, 360) on #gbt_catalog-main-right-course-more-btn
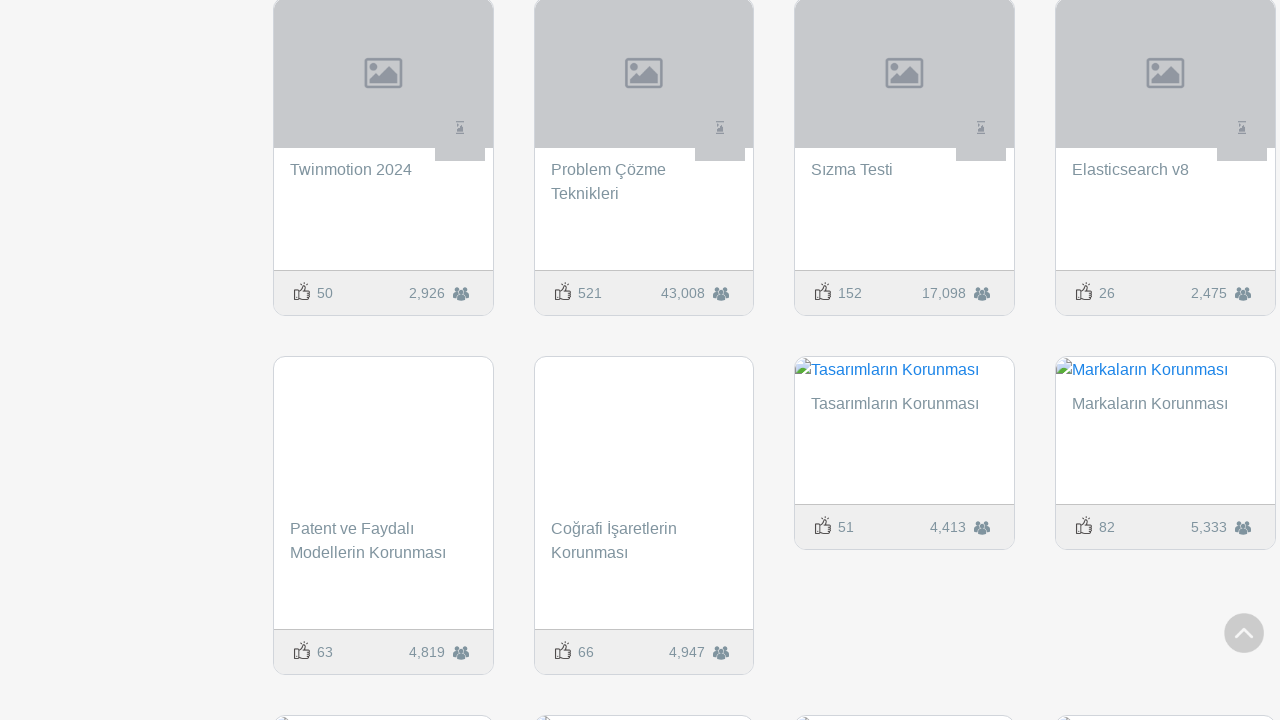

Waited for new course content to load
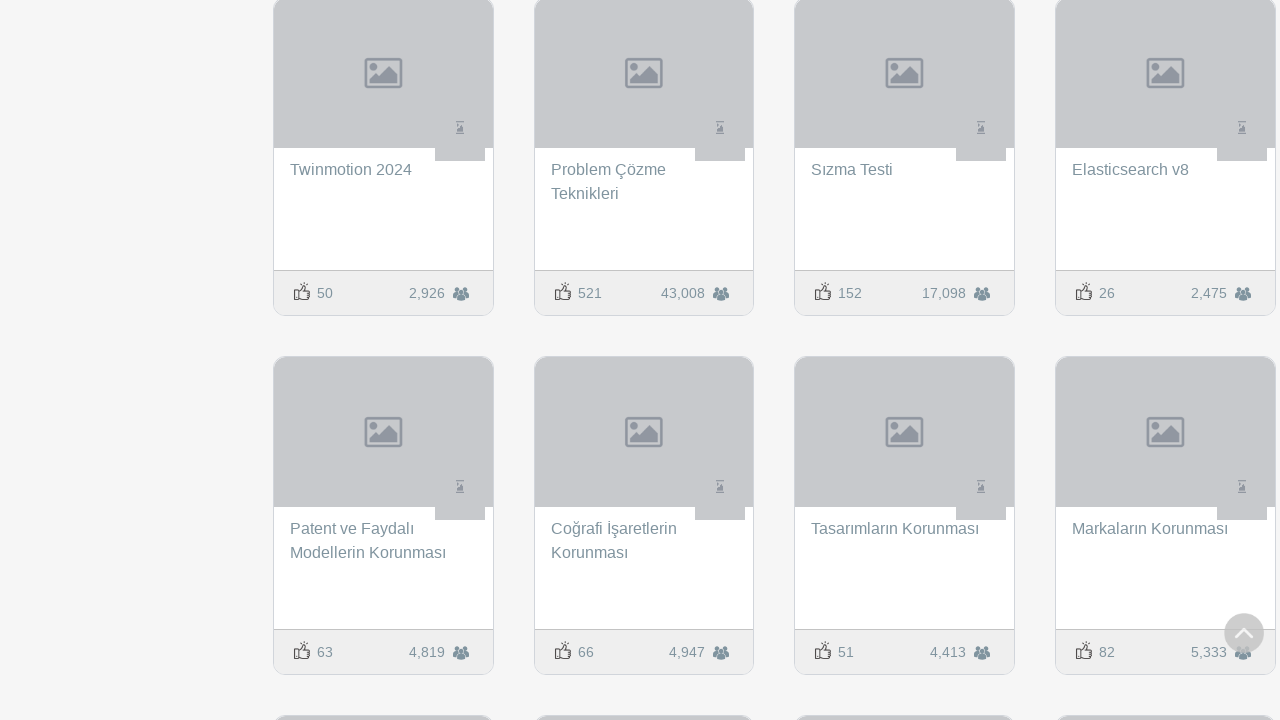

Clicked 'Show More' button to load additional courses at (766, 360) on #gbt_catalog-main-right-course-more-btn
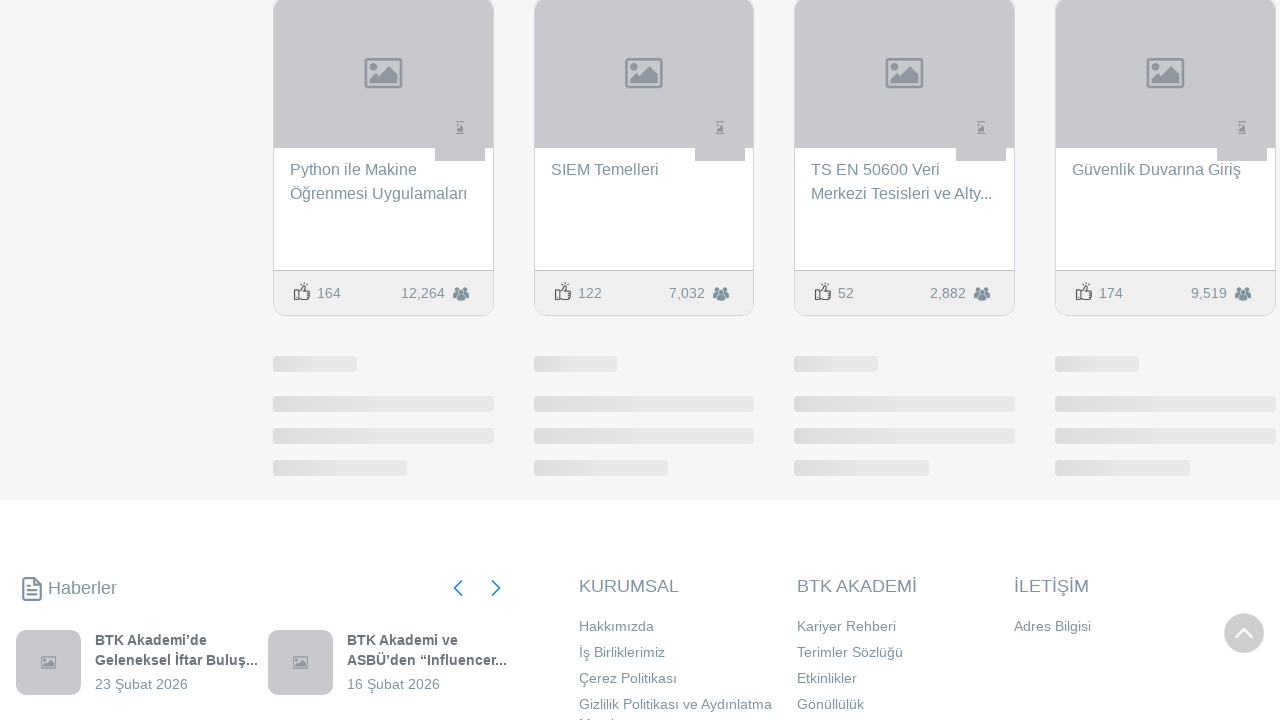

Waited for new course content to load
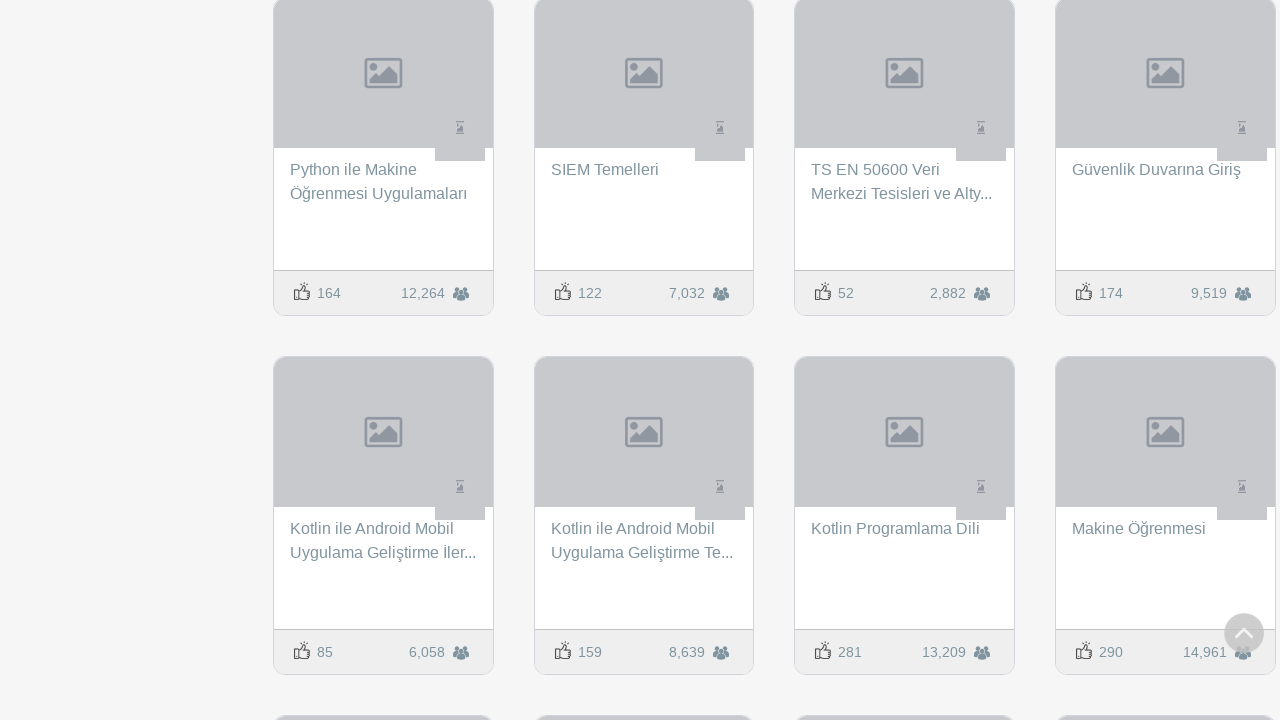

Clicked 'Show More' button to load additional courses at (766, 360) on #gbt_catalog-main-right-course-more-btn
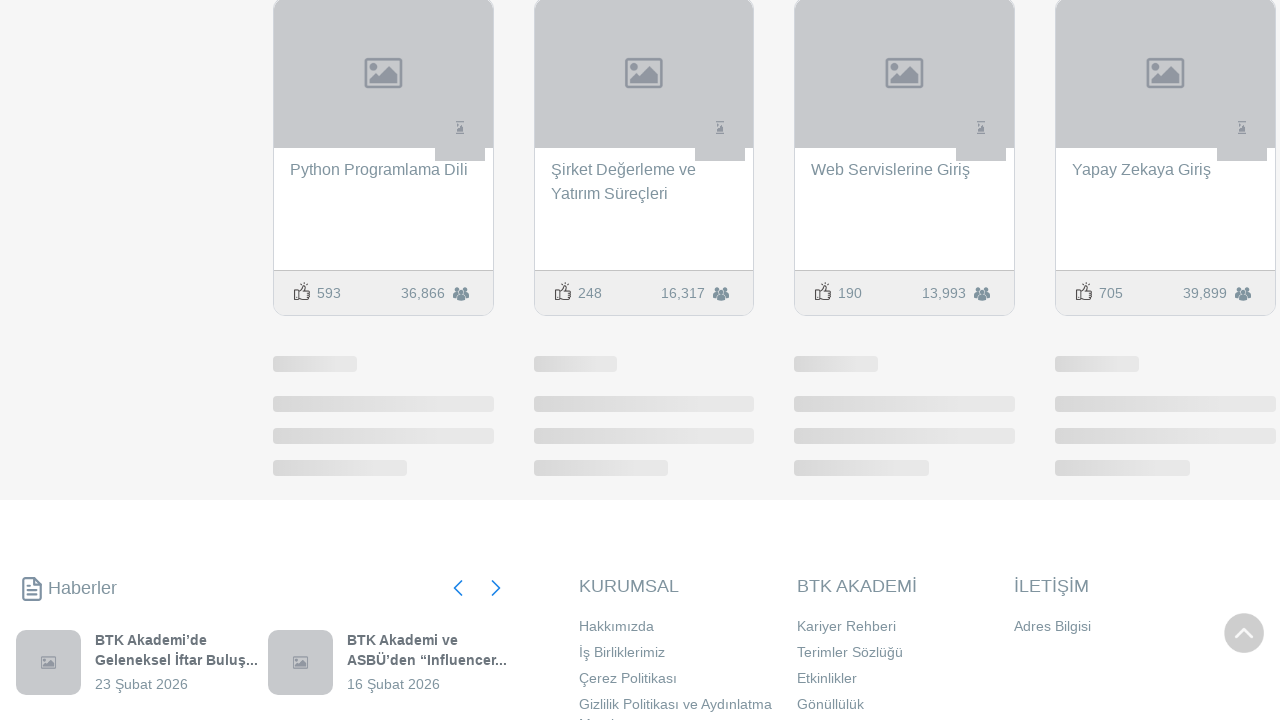

Waited for new course content to load
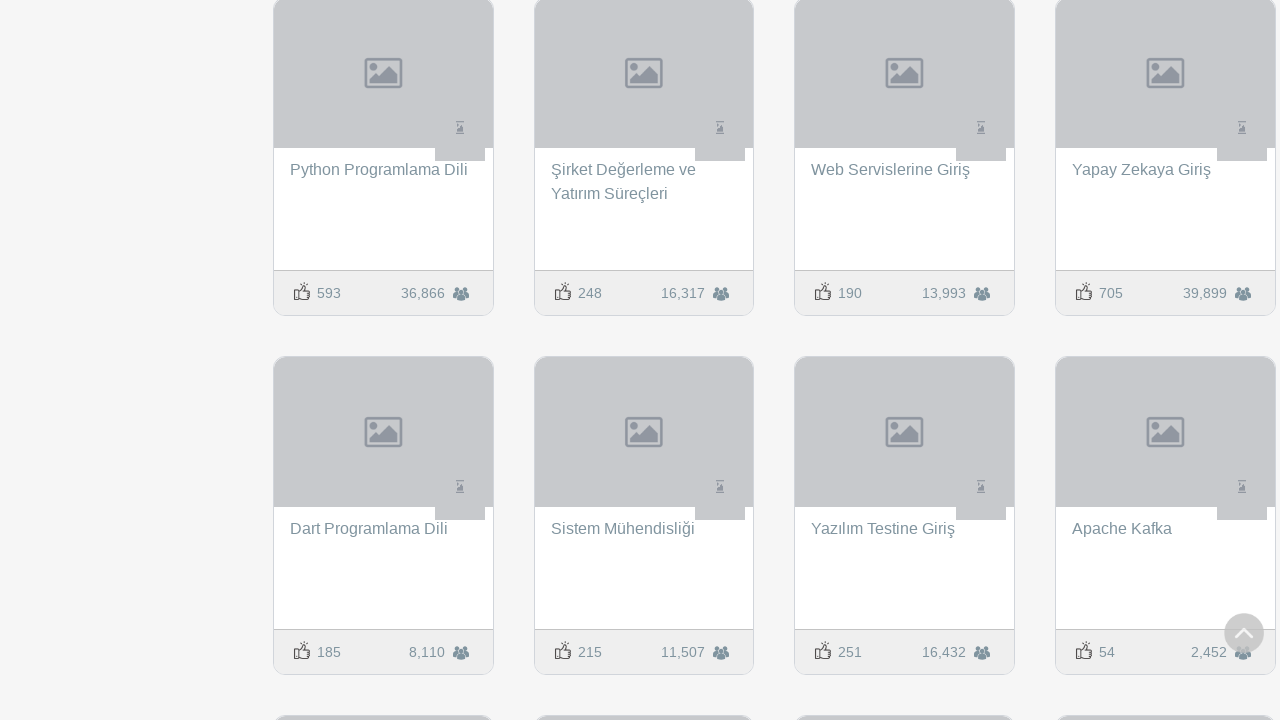

Clicked 'Show More' button to load additional courses at (766, 360) on #gbt_catalog-main-right-course-more-btn
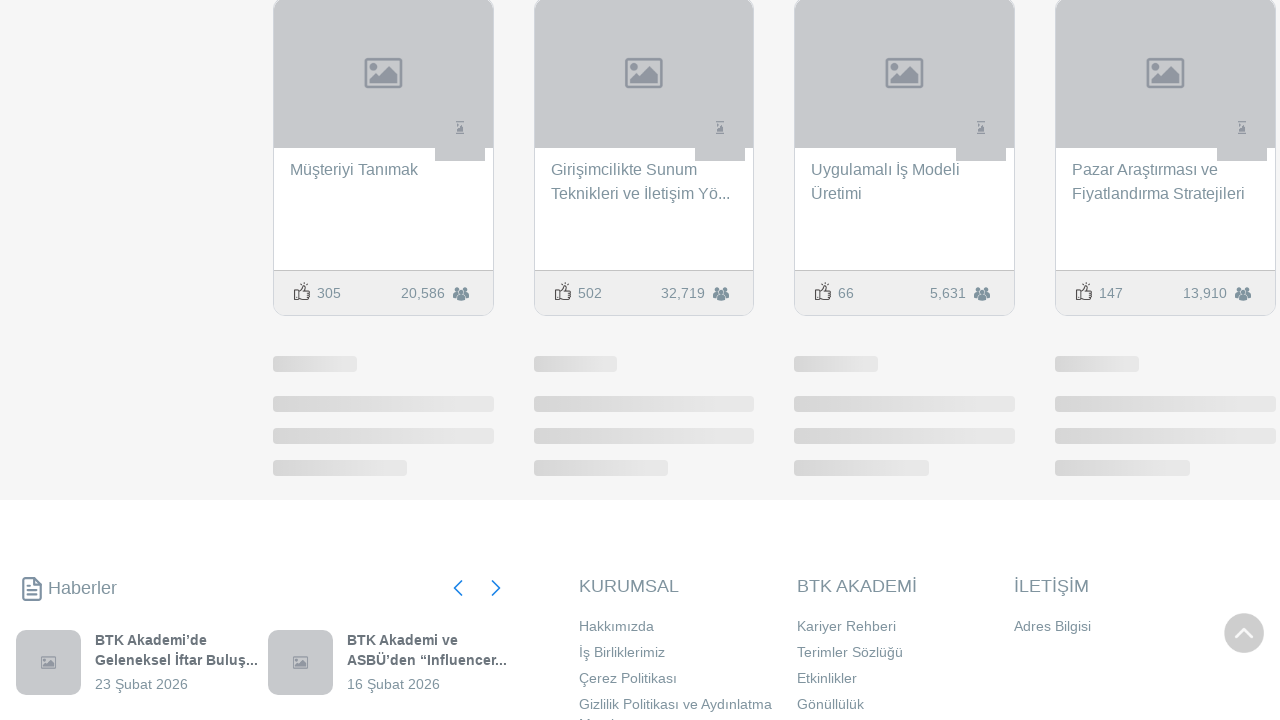

Waited for new course content to load
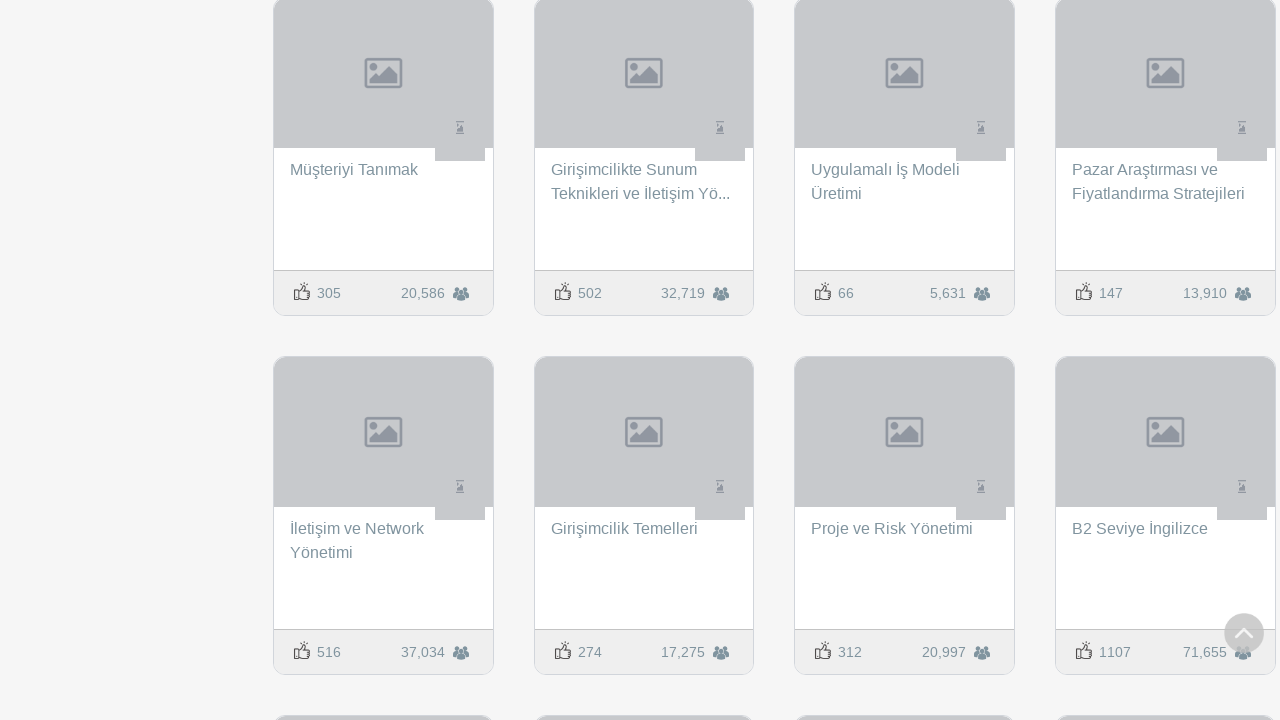

Clicked 'Show More' button to load additional courses at (766, 360) on #gbt_catalog-main-right-course-more-btn
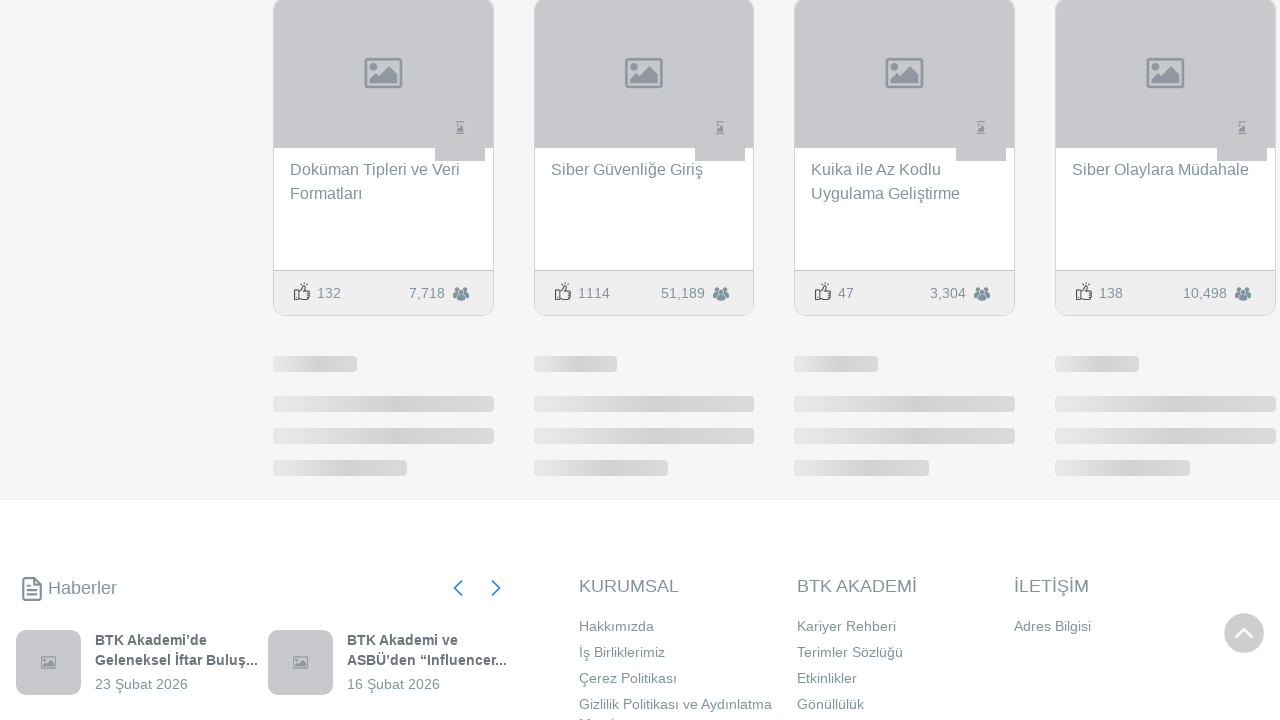

Waited for new course content to load
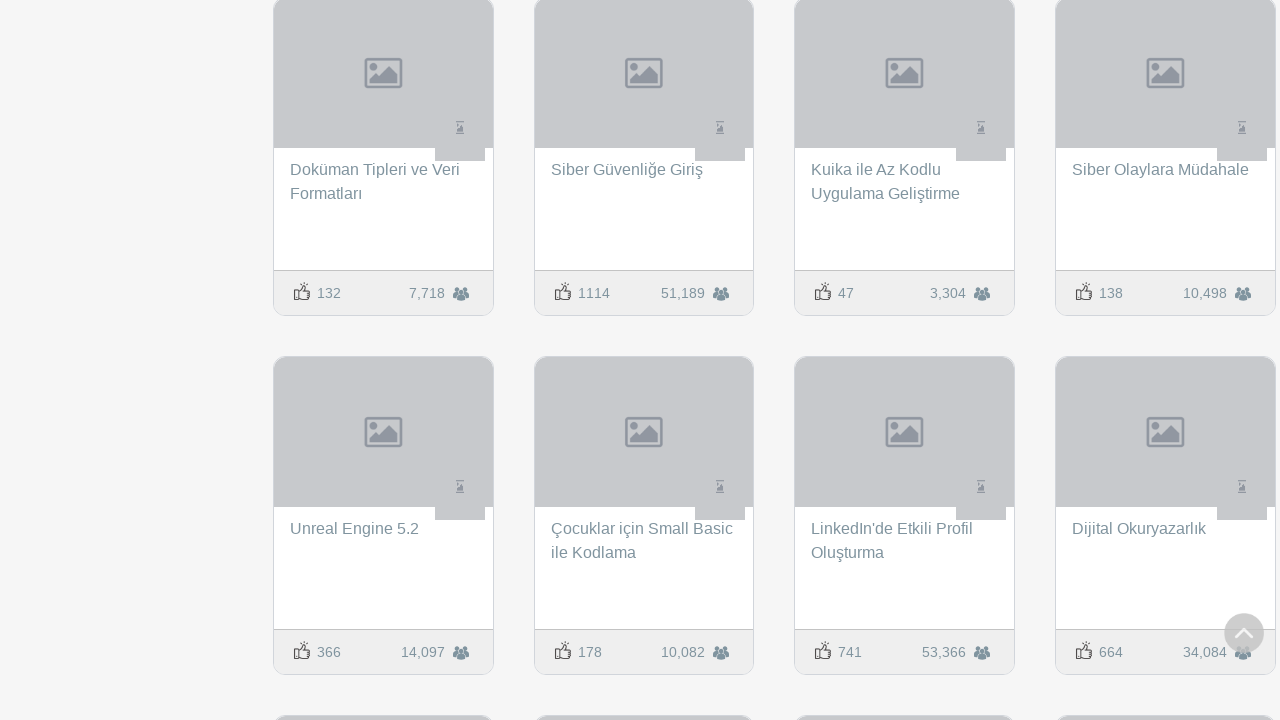

Clicked 'Show More' button to load additional courses at (766, 360) on #gbt_catalog-main-right-course-more-btn
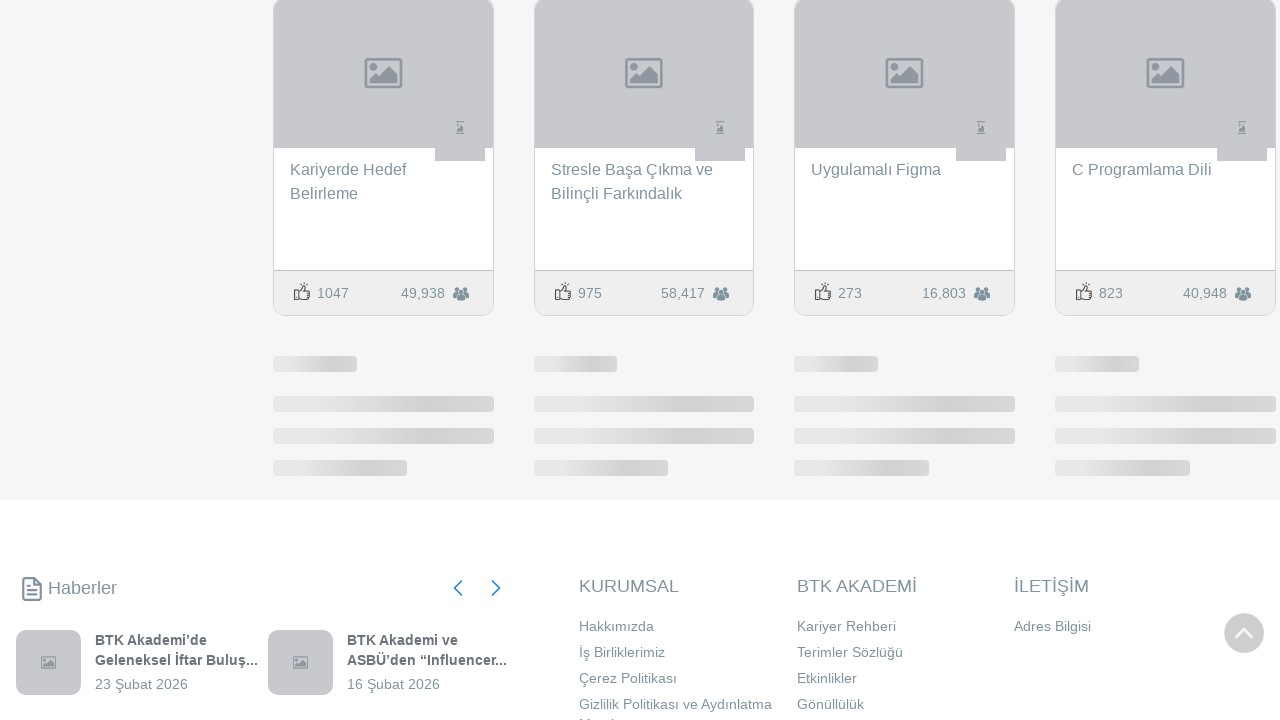

Waited for new course content to load
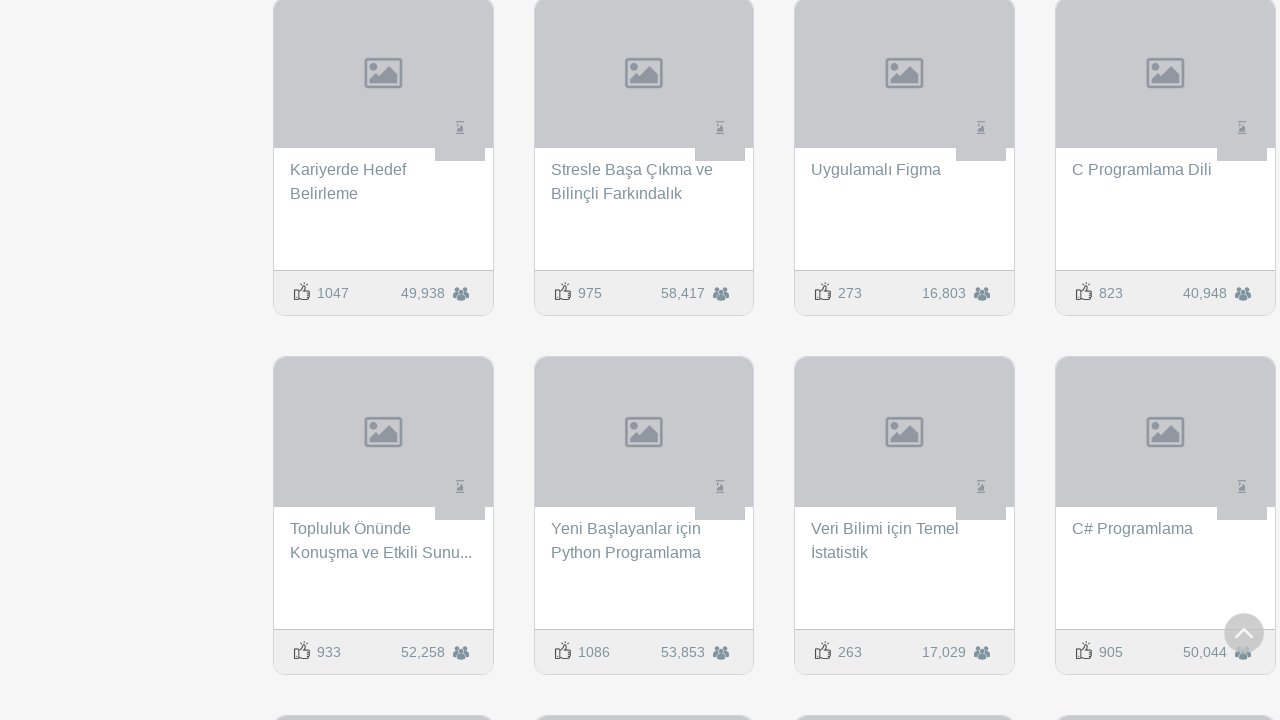

Clicked 'Show More' button to load additional courses at (766, 360) on #gbt_catalog-main-right-course-more-btn
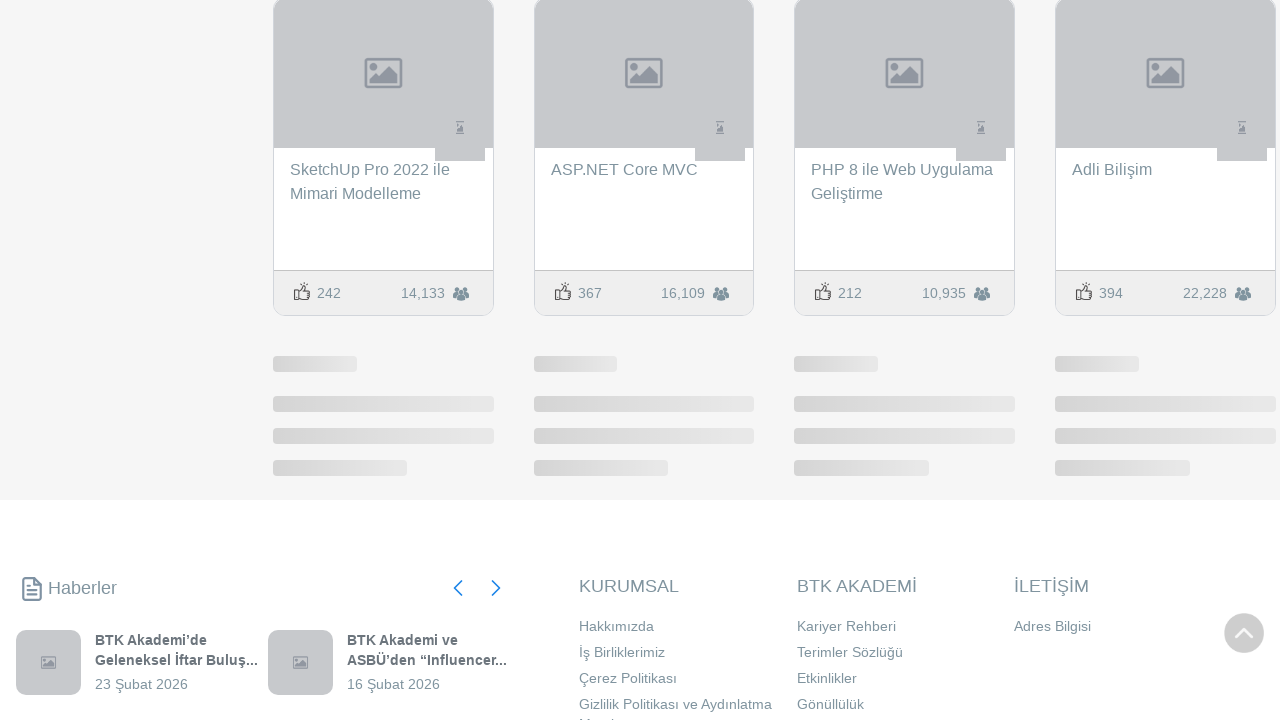

Waited for new course content to load
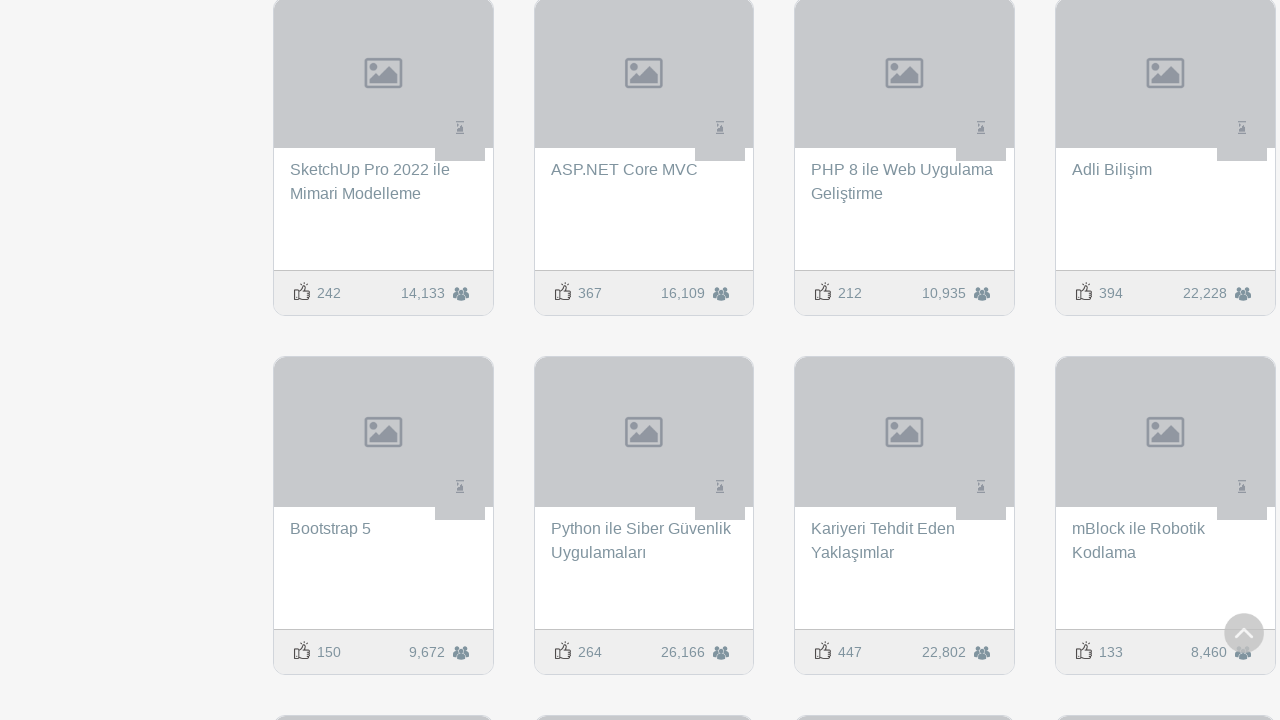

Clicked 'Show More' button to load additional courses at (766, 360) on #gbt_catalog-main-right-course-more-btn
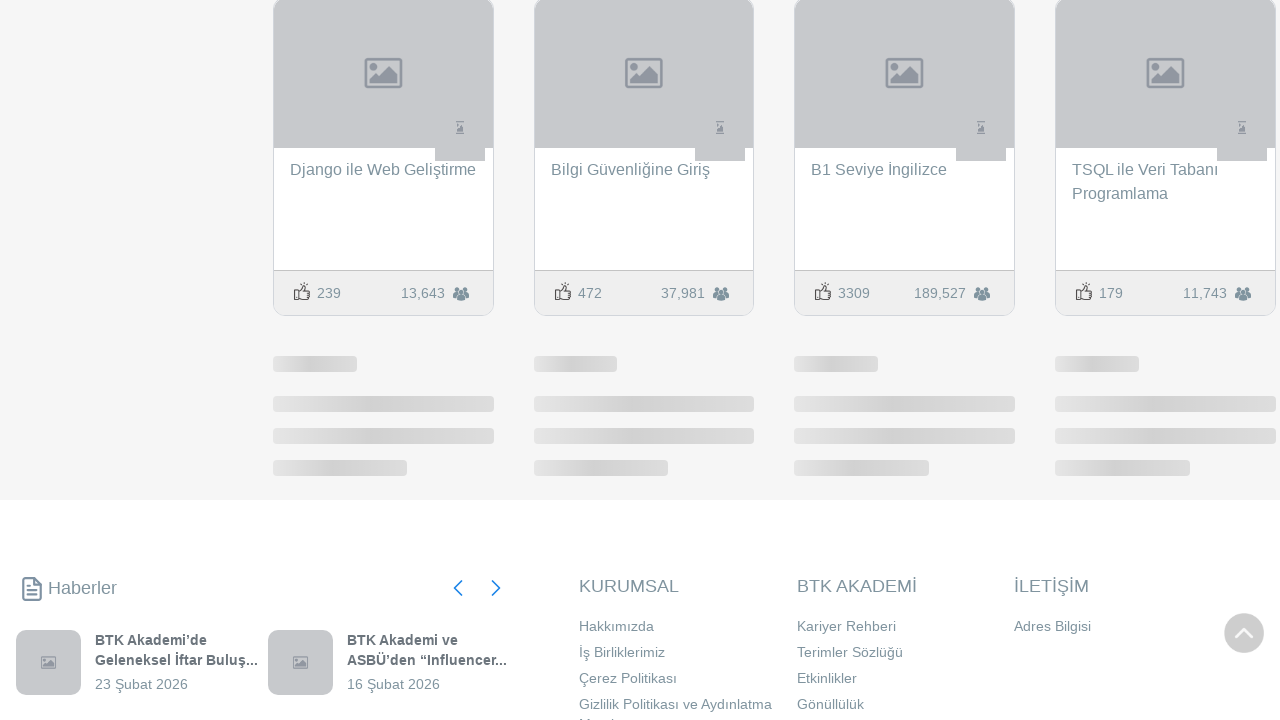

Waited for new course content to load
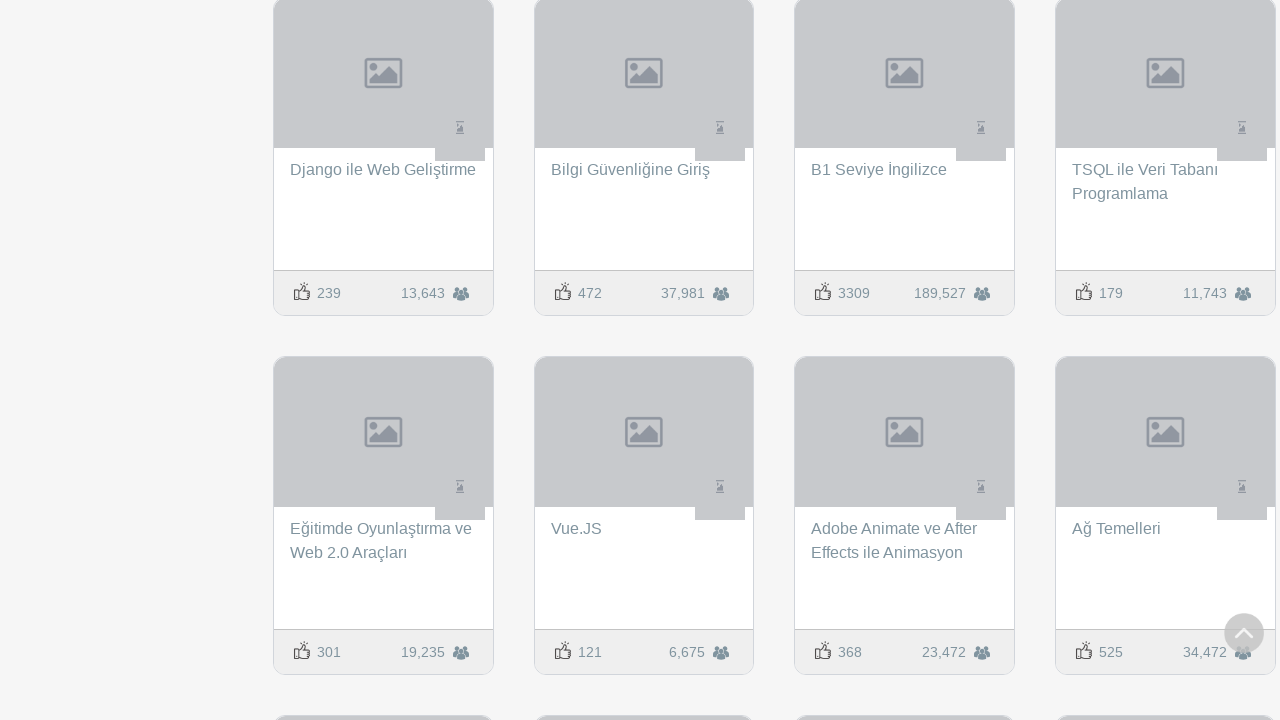

Clicked 'Show More' button to load additional courses at (766, 360) on #gbt_catalog-main-right-course-more-btn
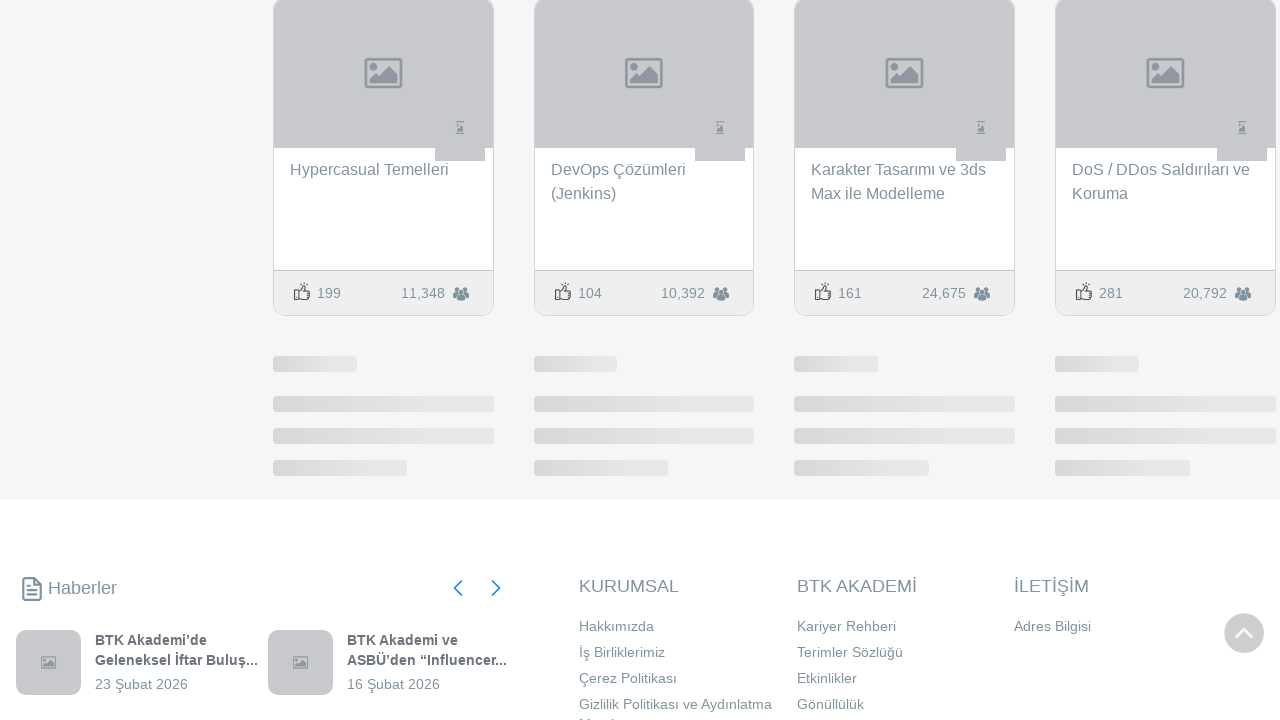

Waited for new course content to load
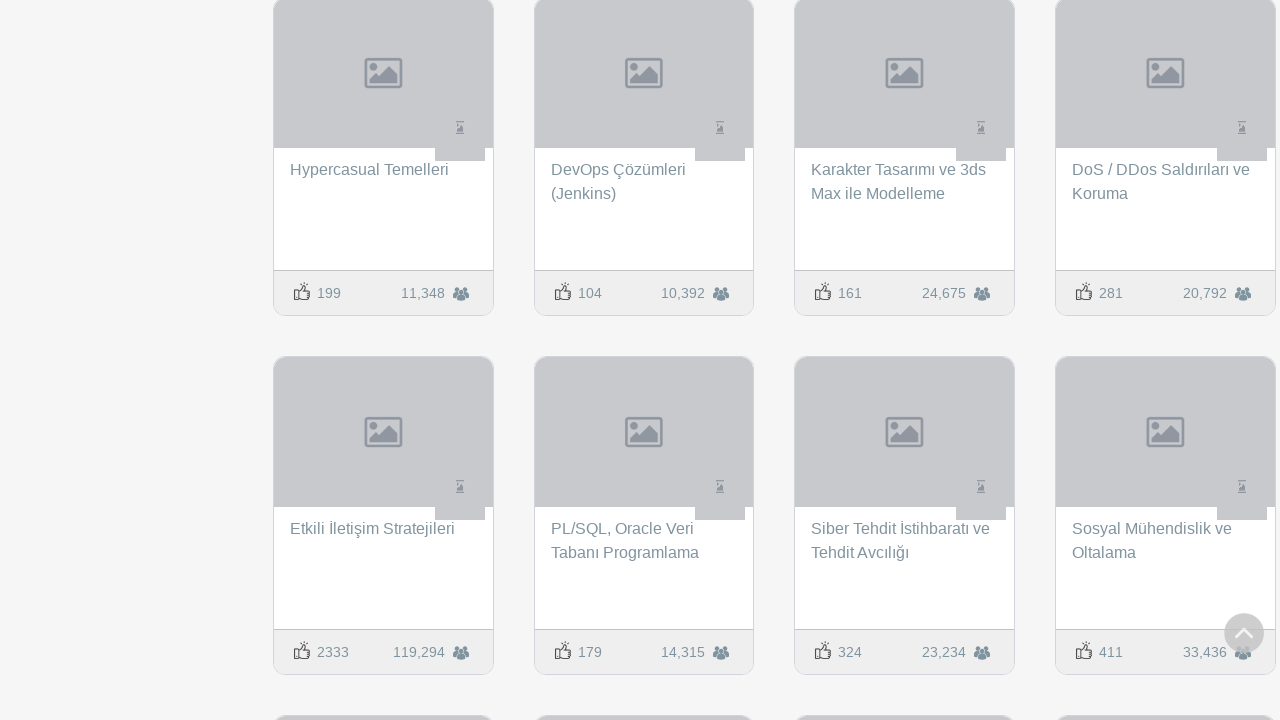

Clicked 'Show More' button to load additional courses at (766, 360) on #gbt_catalog-main-right-course-more-btn
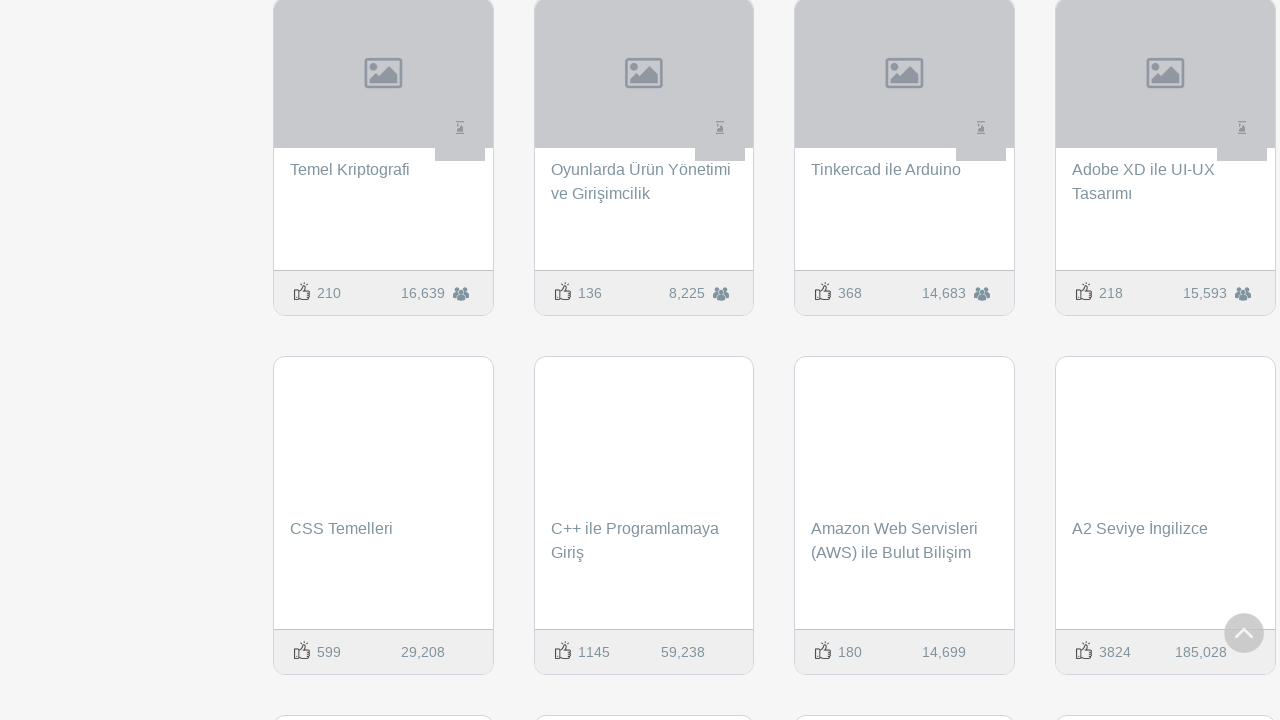

Waited for new course content to load
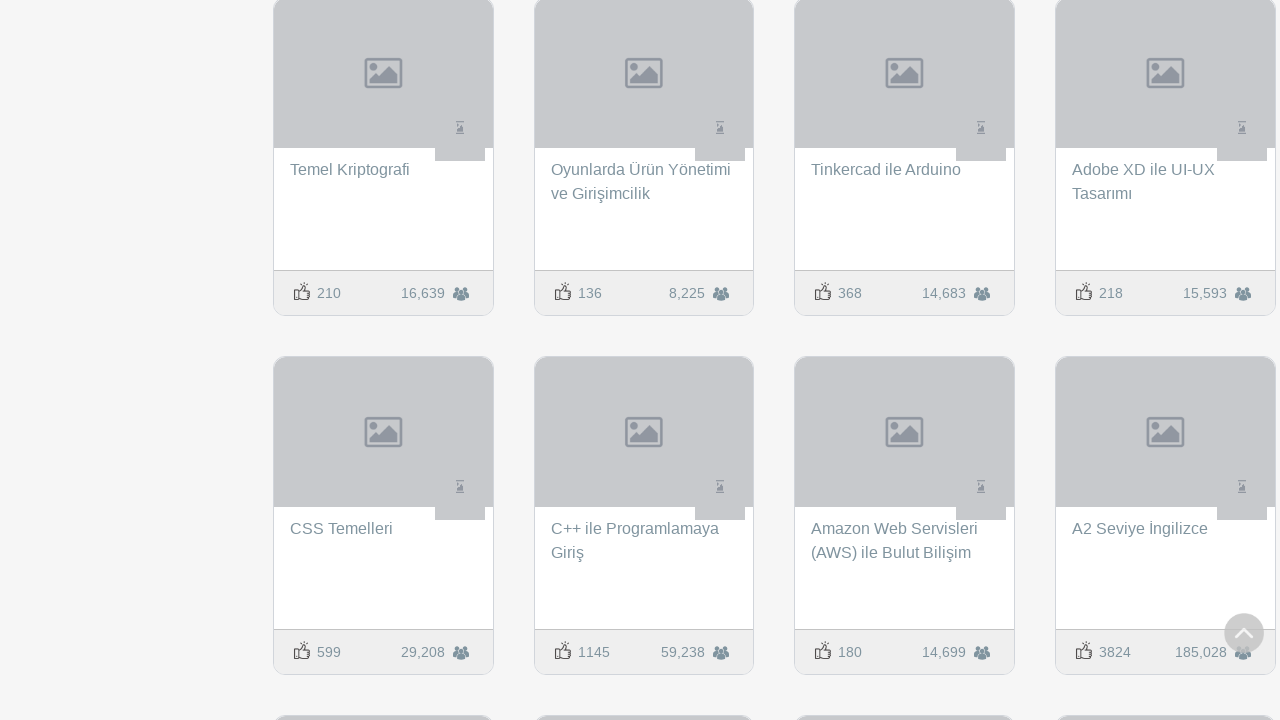

Clicked 'Show More' button to load additional courses at (766, 360) on #gbt_catalog-main-right-course-more-btn
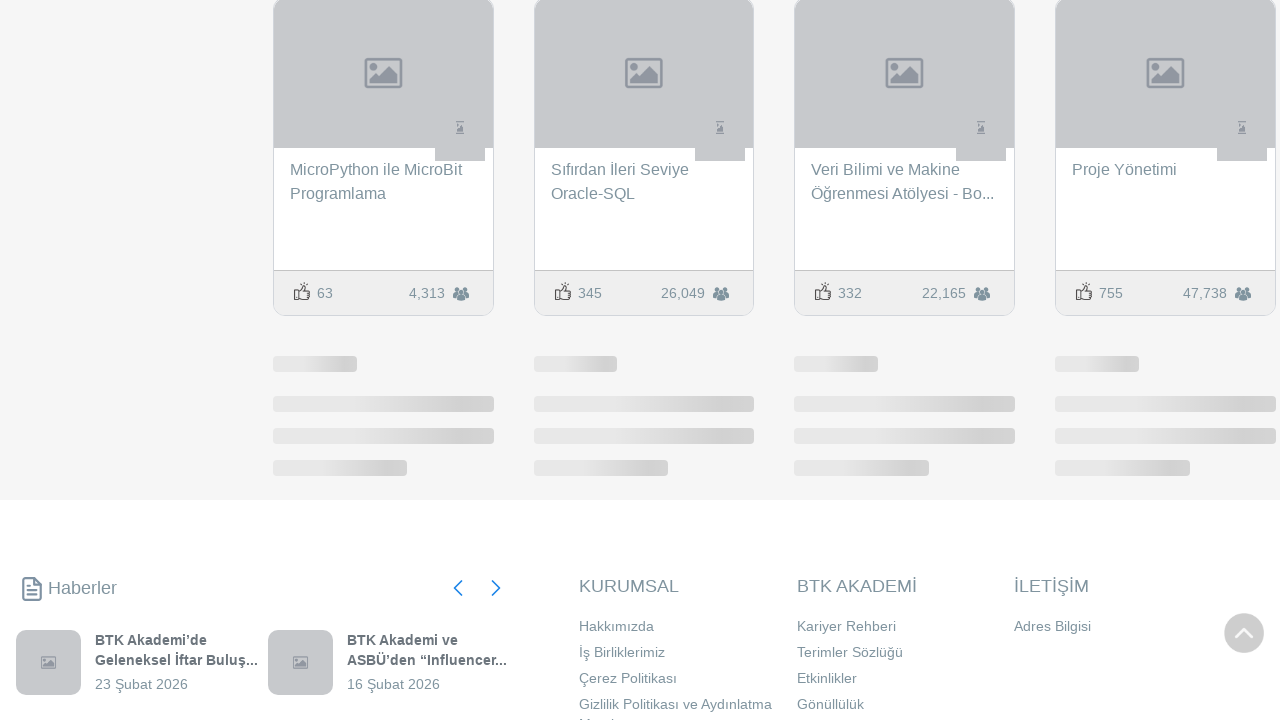

Waited for new course content to load
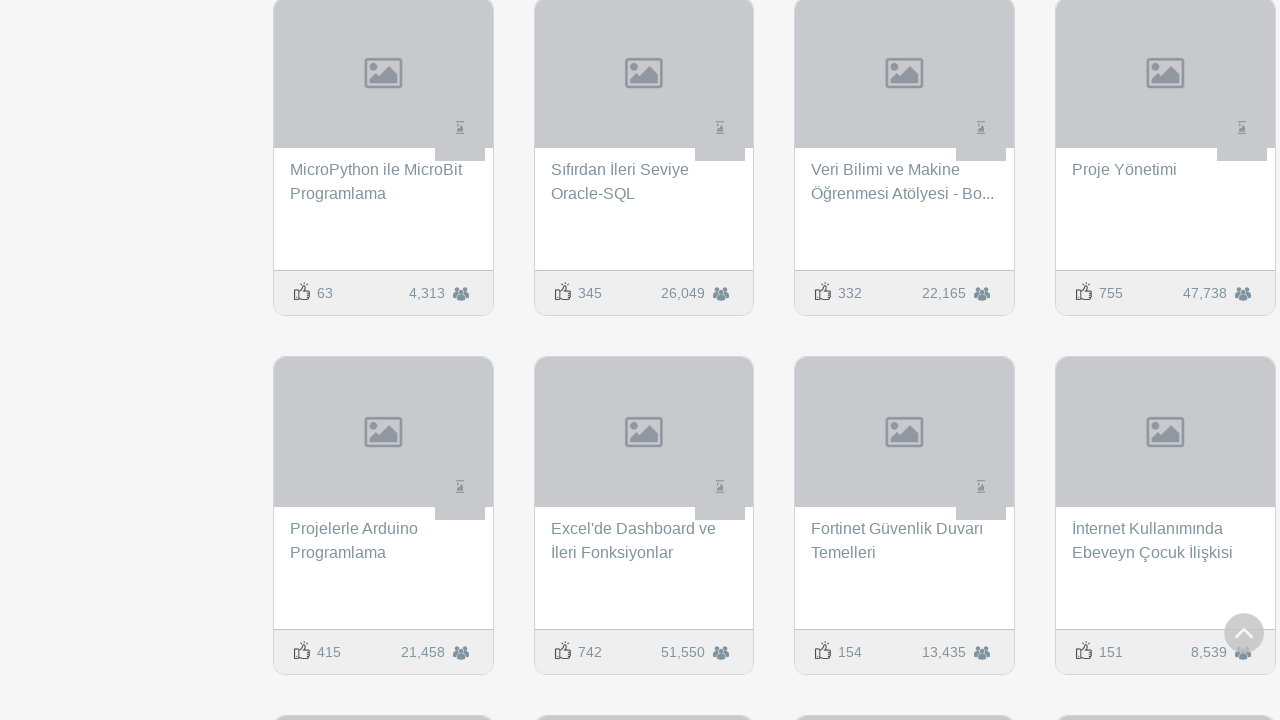

Clicked 'Show More' button to load additional courses at (766, 360) on #gbt_catalog-main-right-course-more-btn
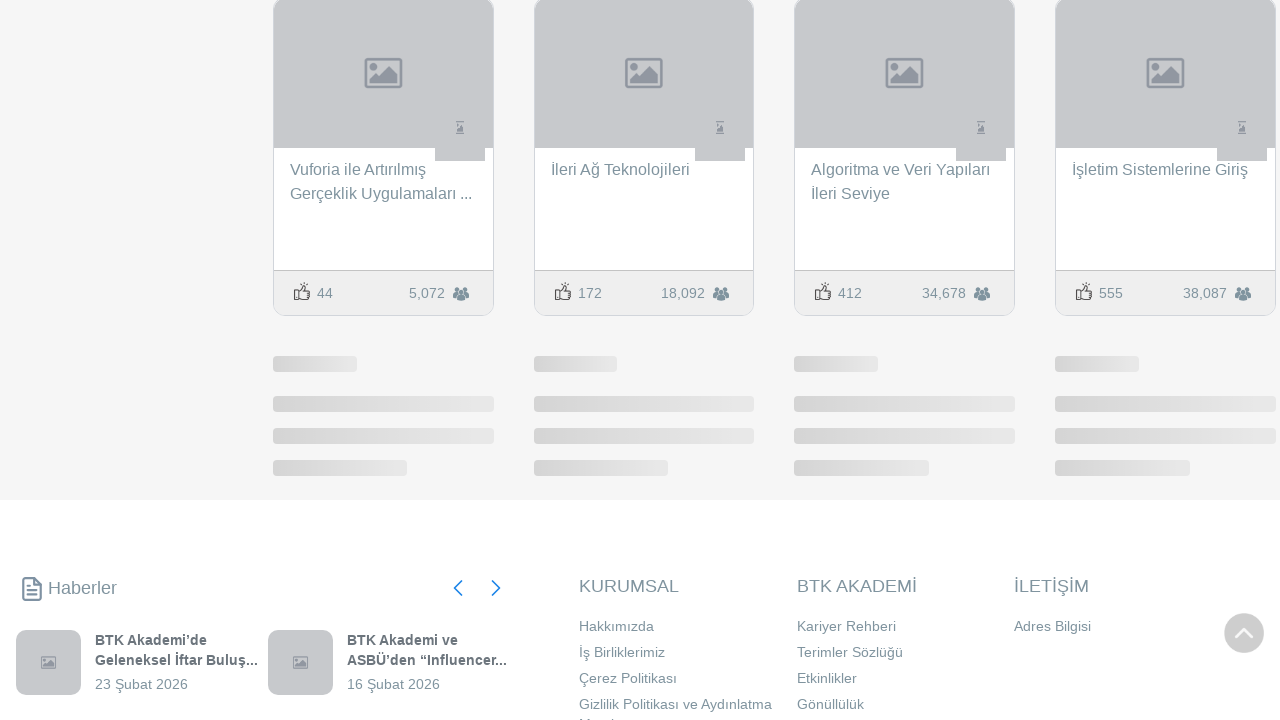

Waited for new course content to load
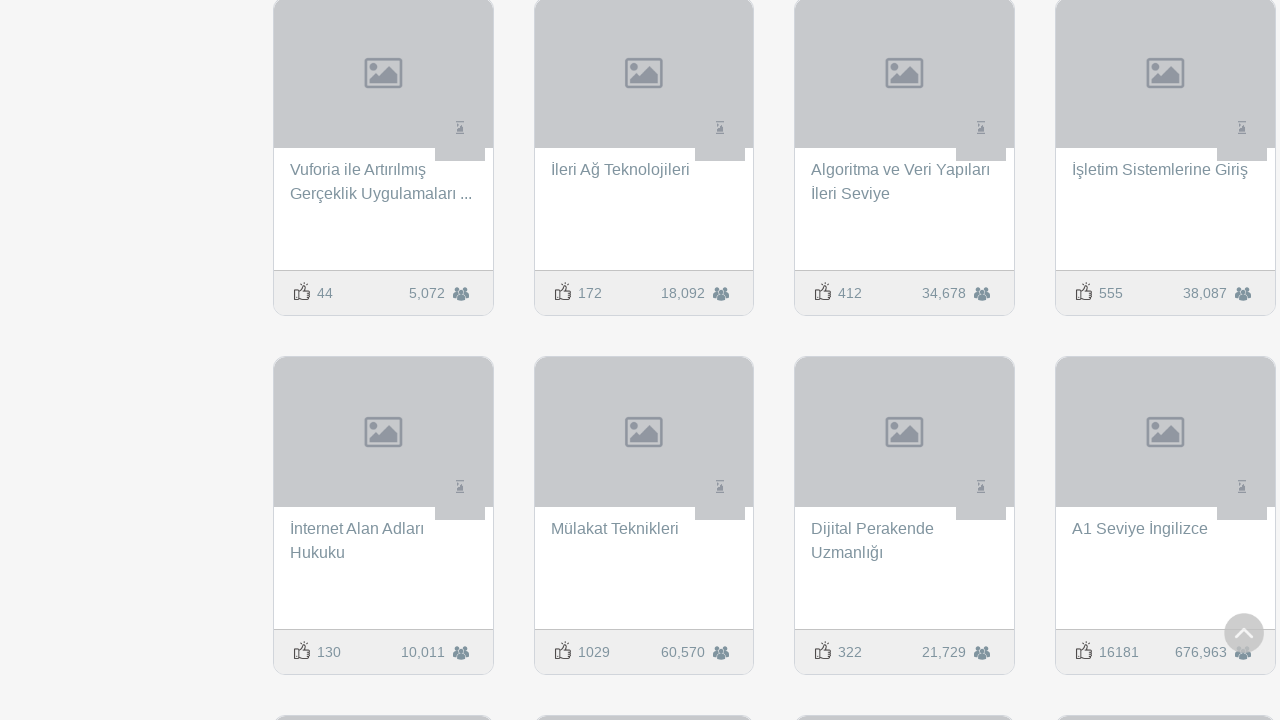

Verified that course cards are present on the page
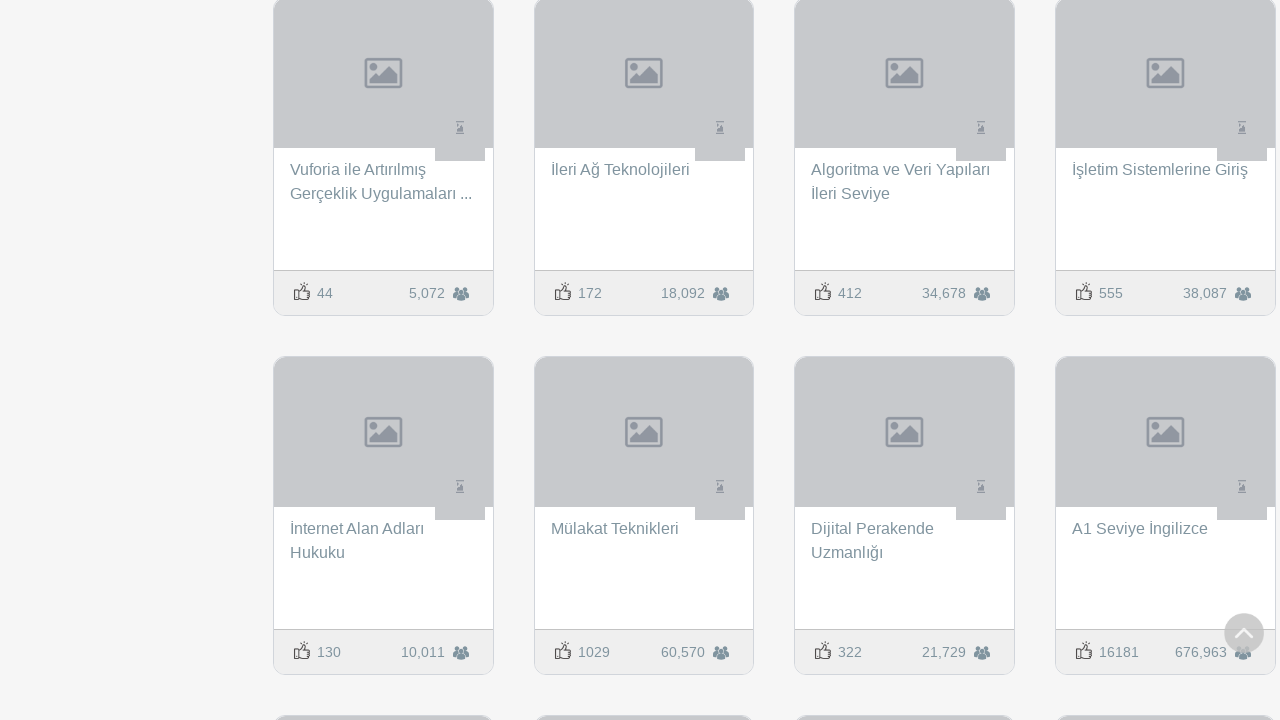

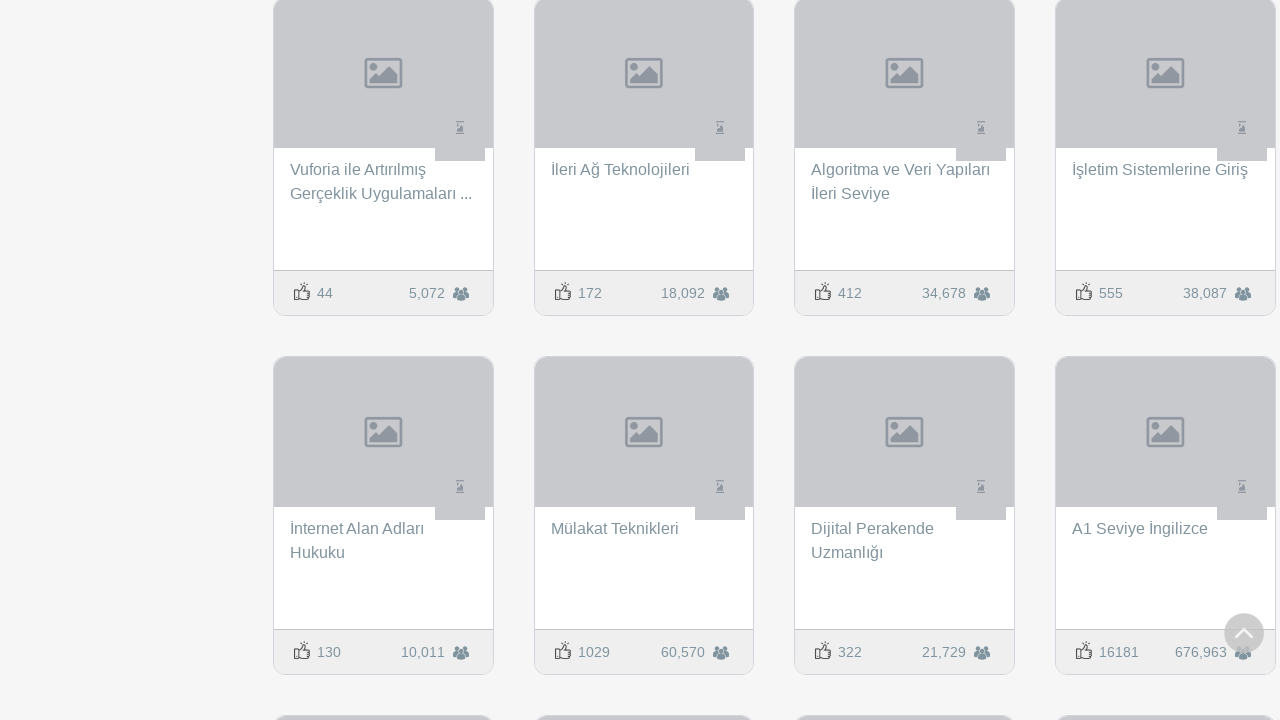